Tests page scrolling functionality by scrolling down and then up on the Selenium downloads page

Starting URL: http://seleniumhq.org/download

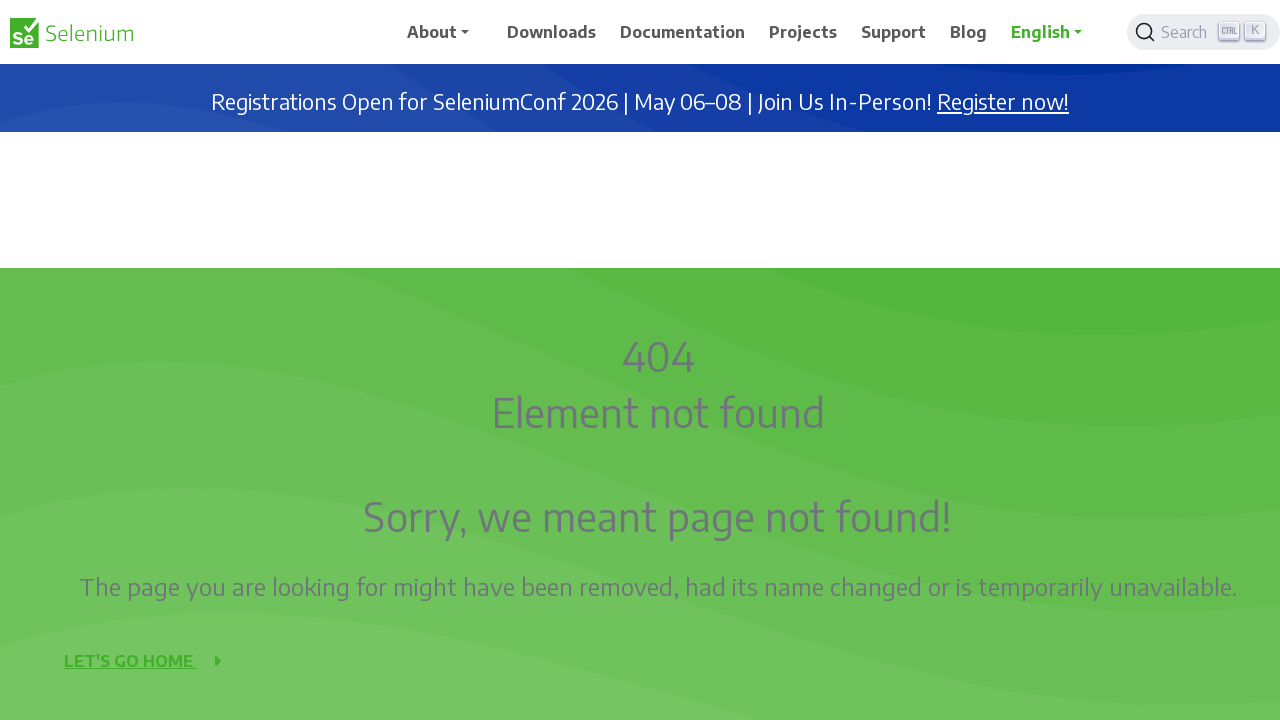

Navigated to Selenium downloads page
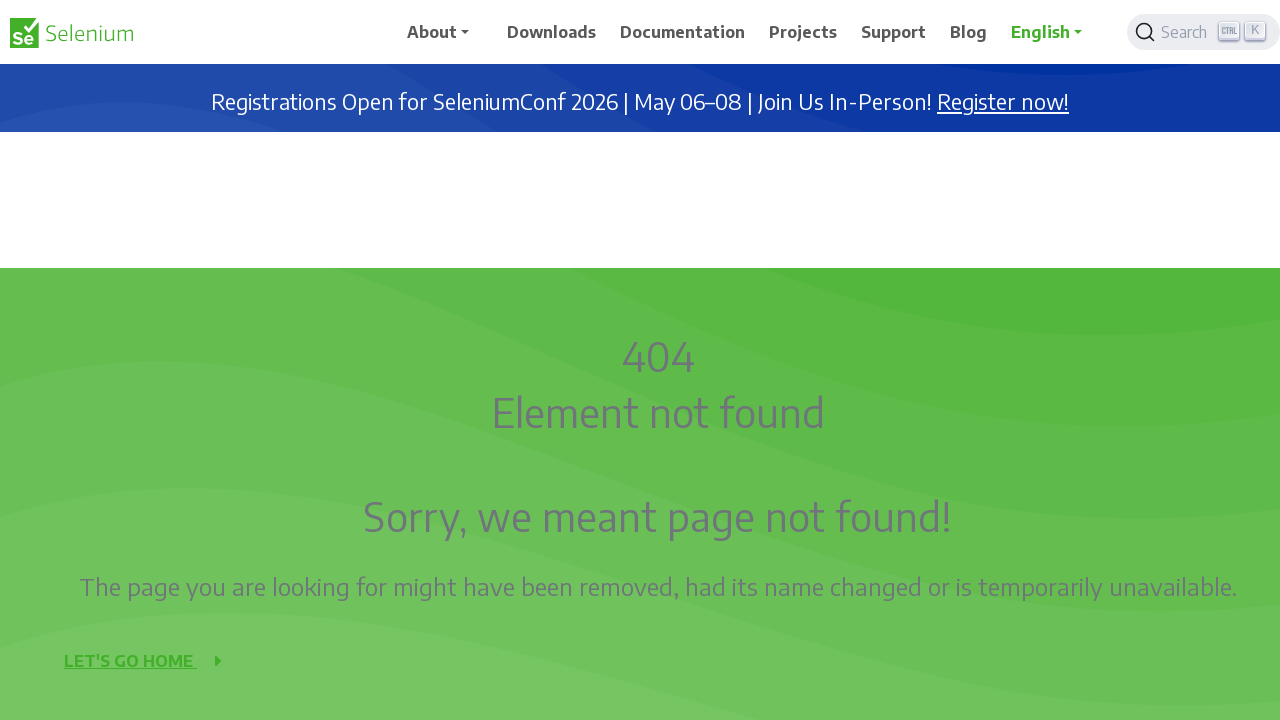

Scrolled down 1000px (iteration 1/9)
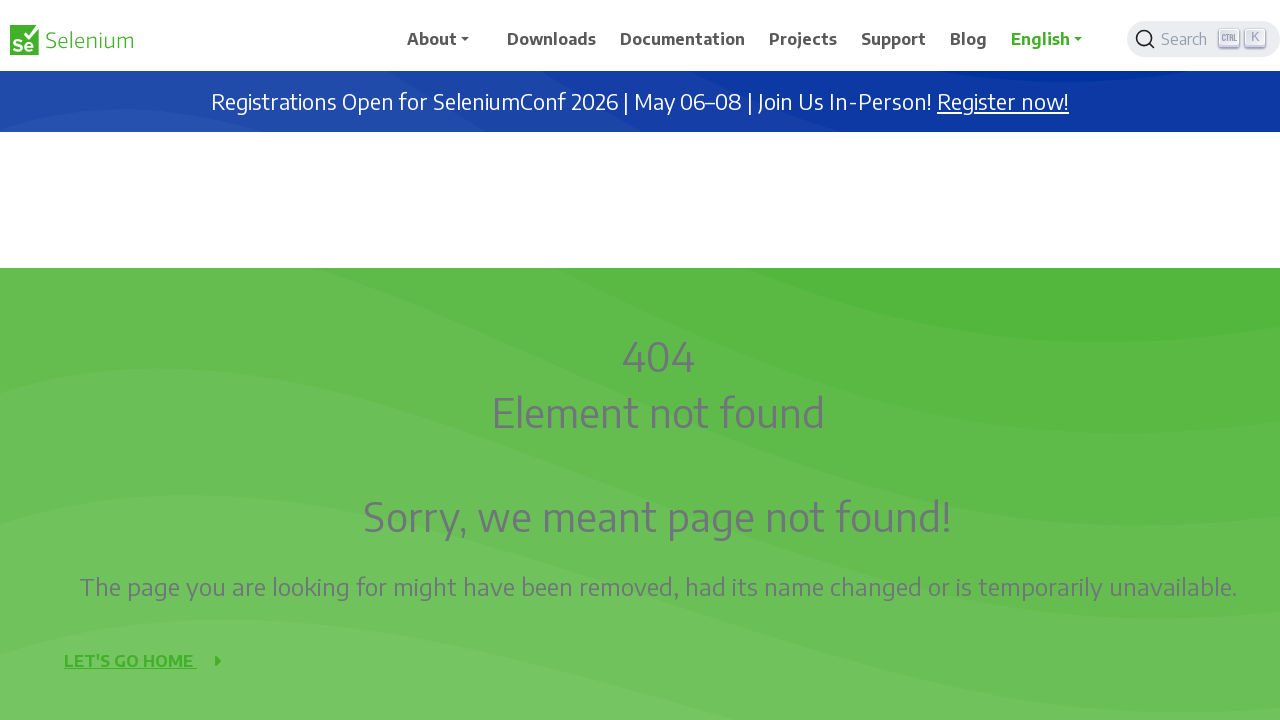

Waited 3 seconds after scrolling down (iteration 1/9)
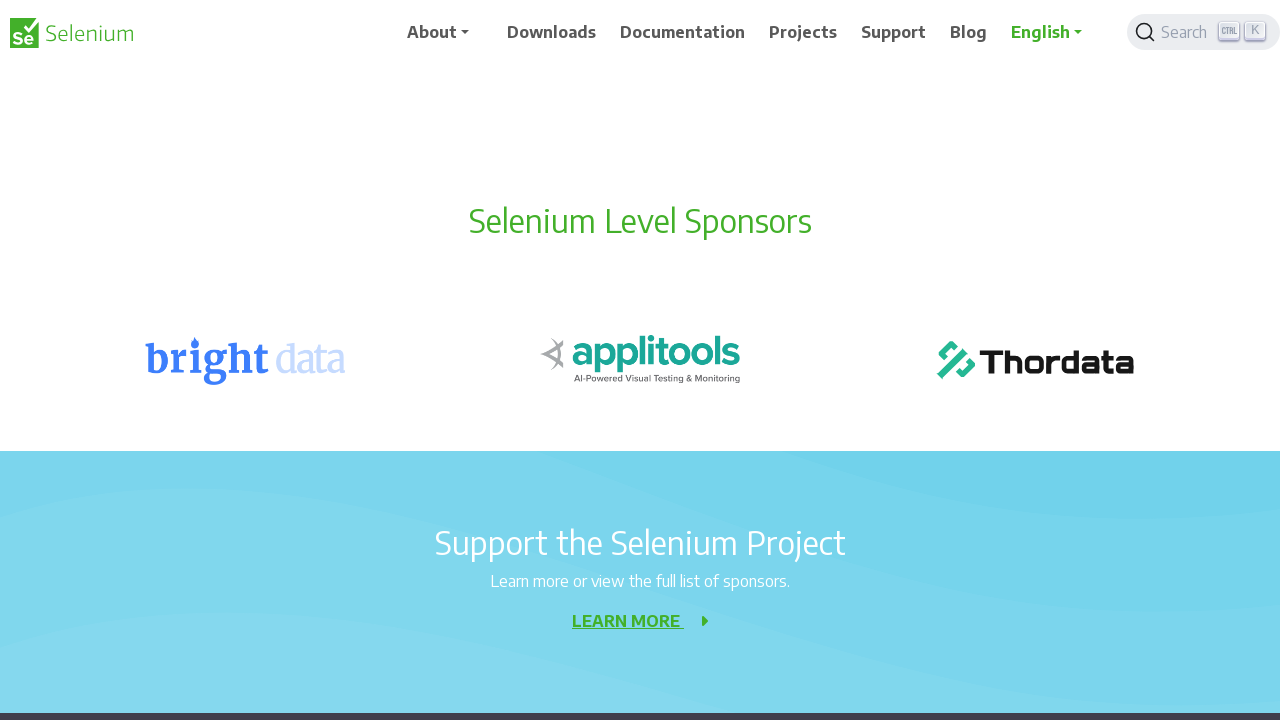

Scrolled down 1000px (iteration 2/9)
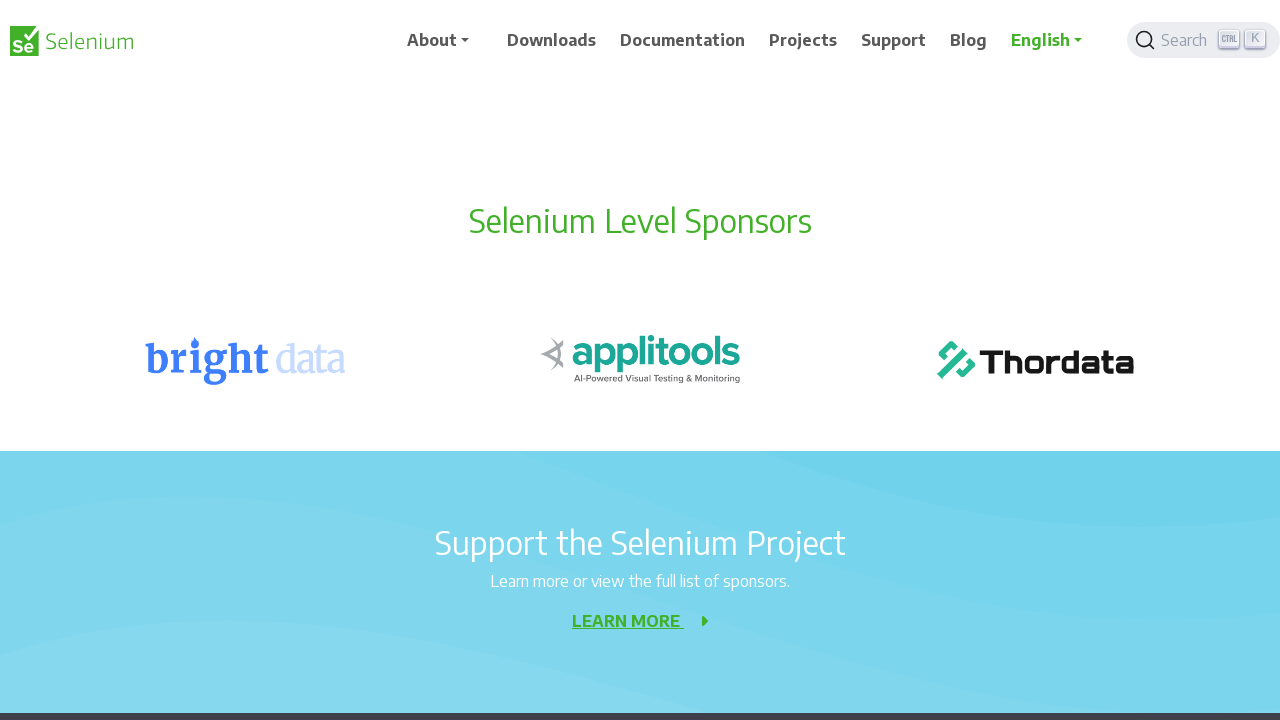

Waited 3 seconds after scrolling down (iteration 2/9)
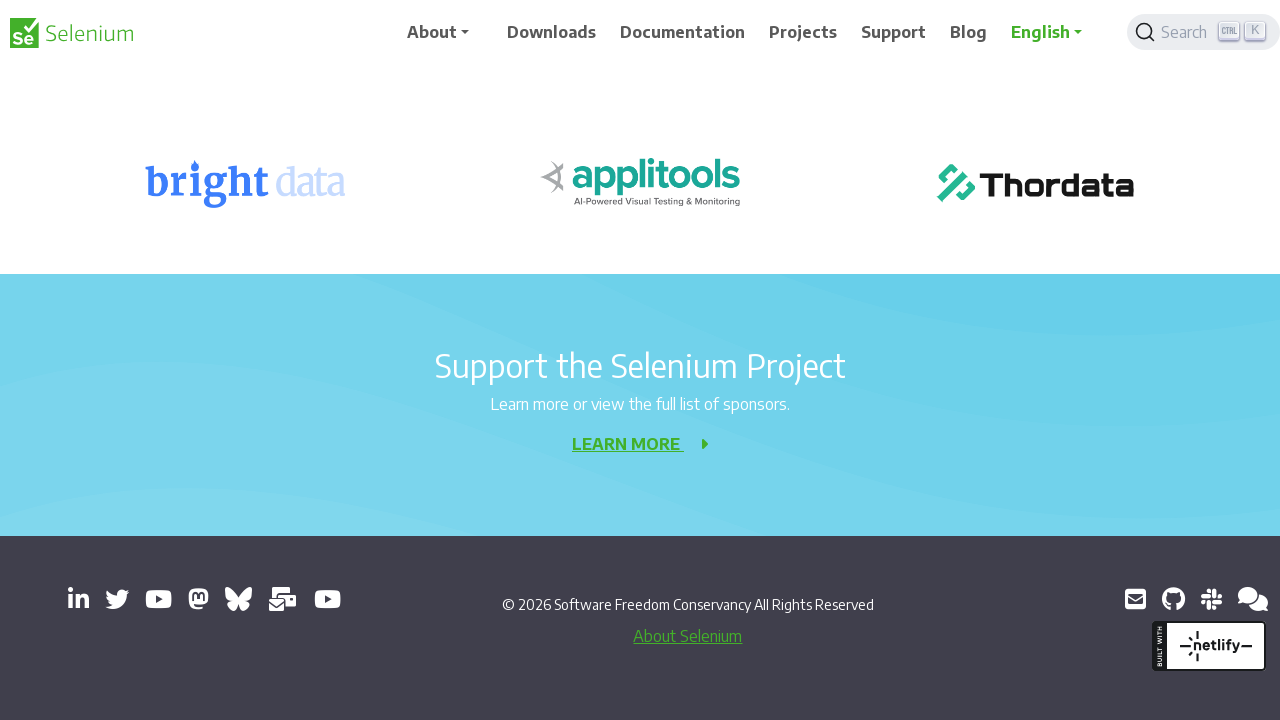

Scrolled down 1000px (iteration 3/9)
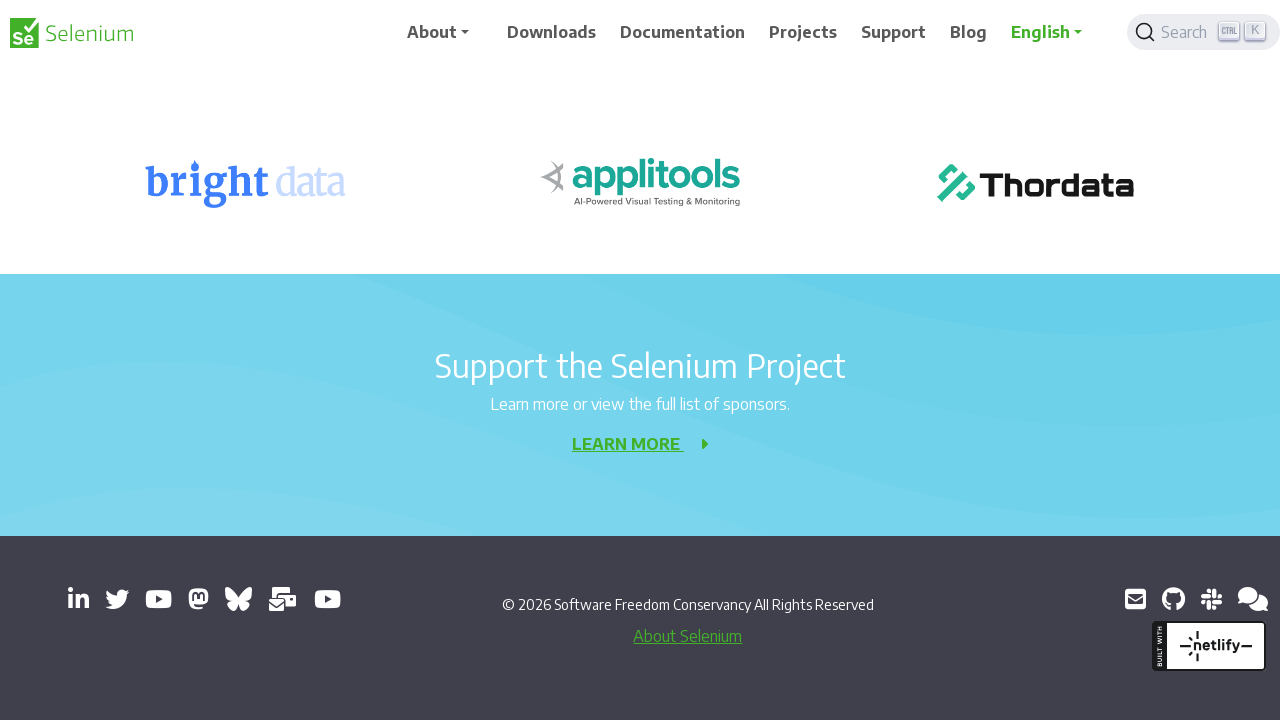

Waited 3 seconds after scrolling down (iteration 3/9)
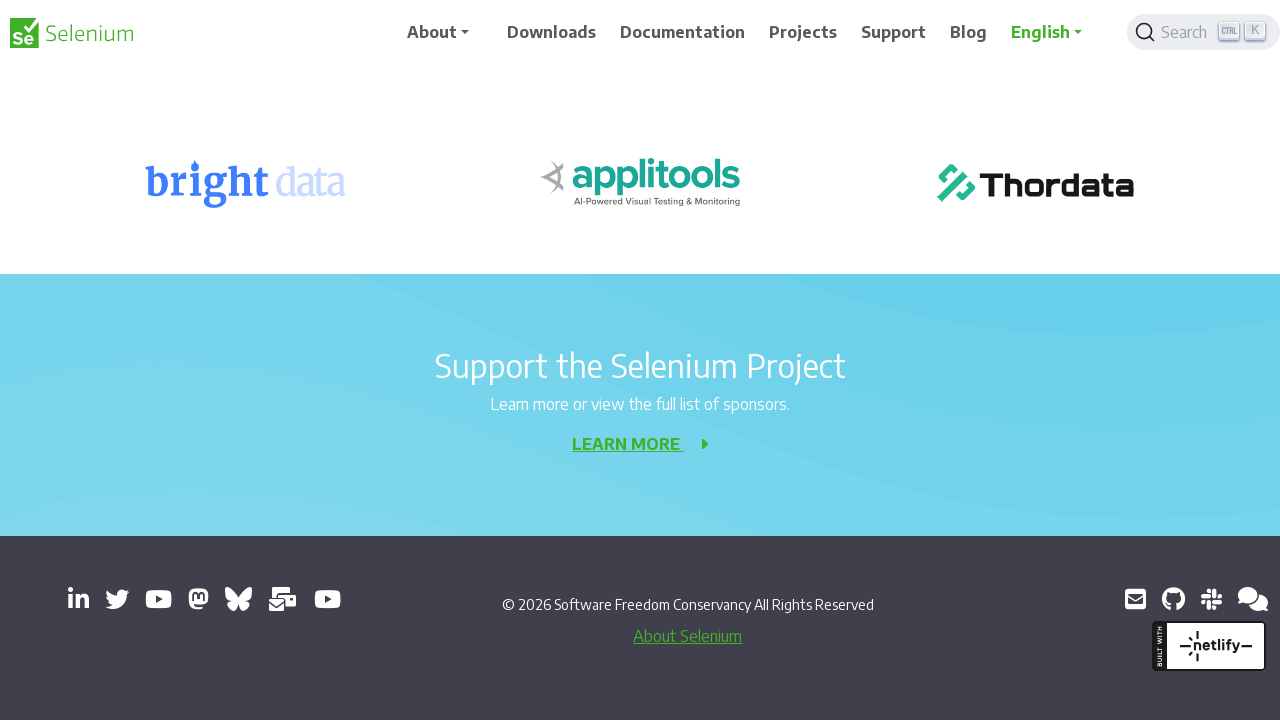

Scrolled down 1000px (iteration 4/9)
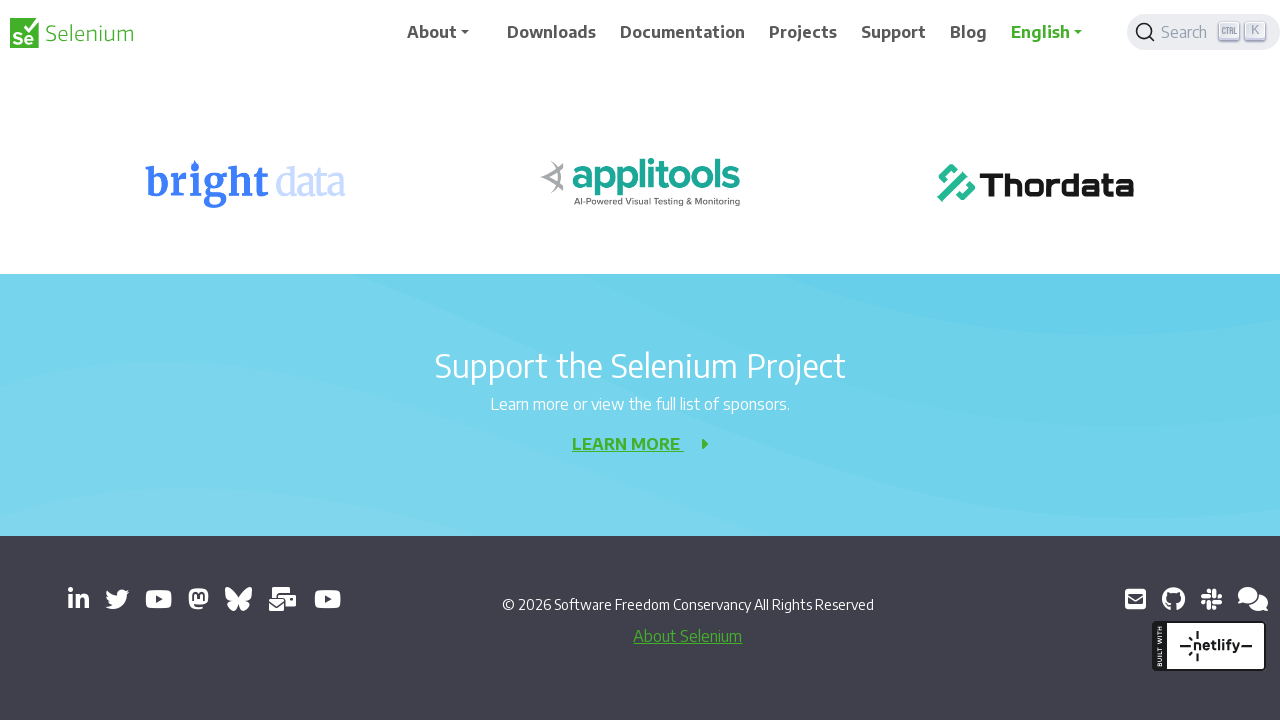

Waited 3 seconds after scrolling down (iteration 4/9)
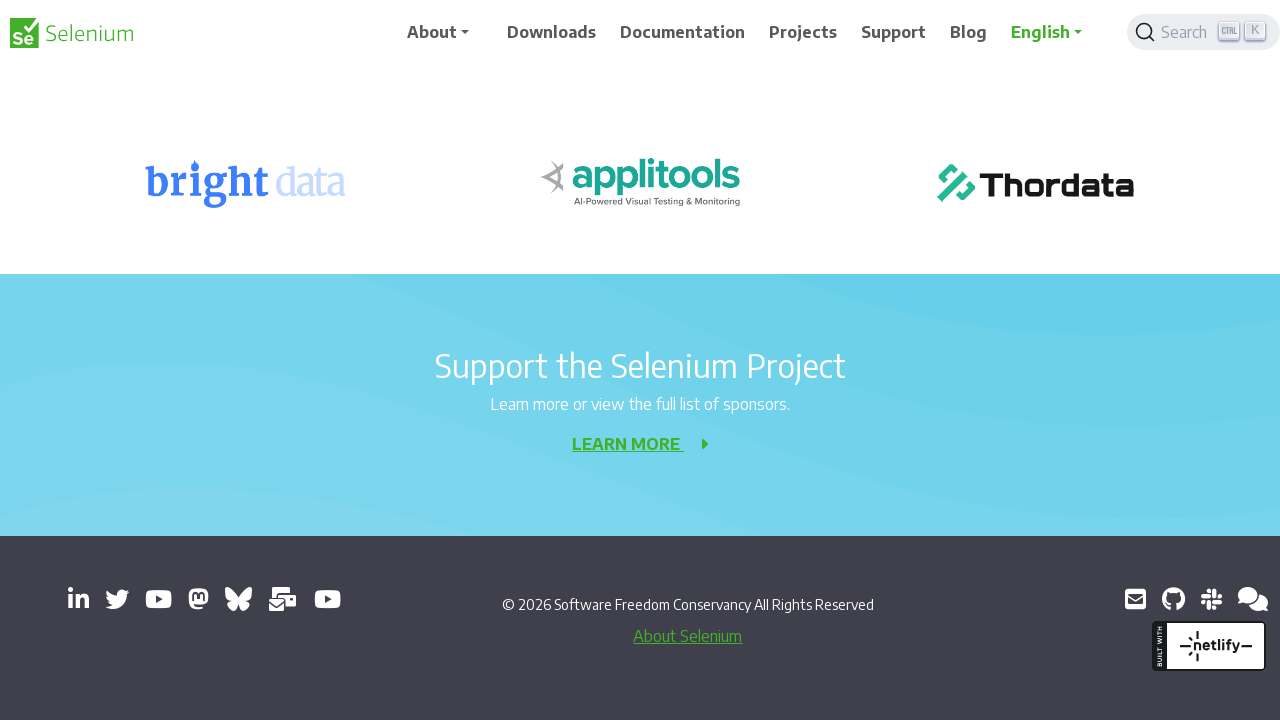

Scrolled down 1000px (iteration 5/9)
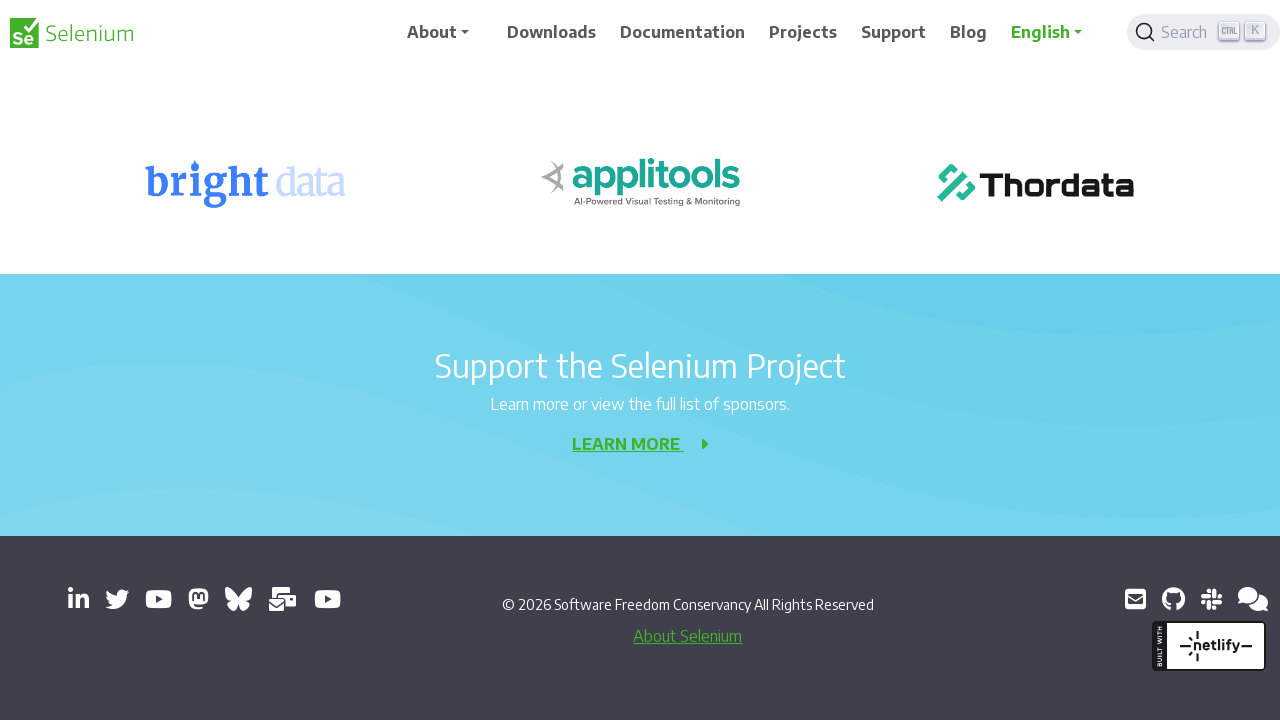

Waited 3 seconds after scrolling down (iteration 5/9)
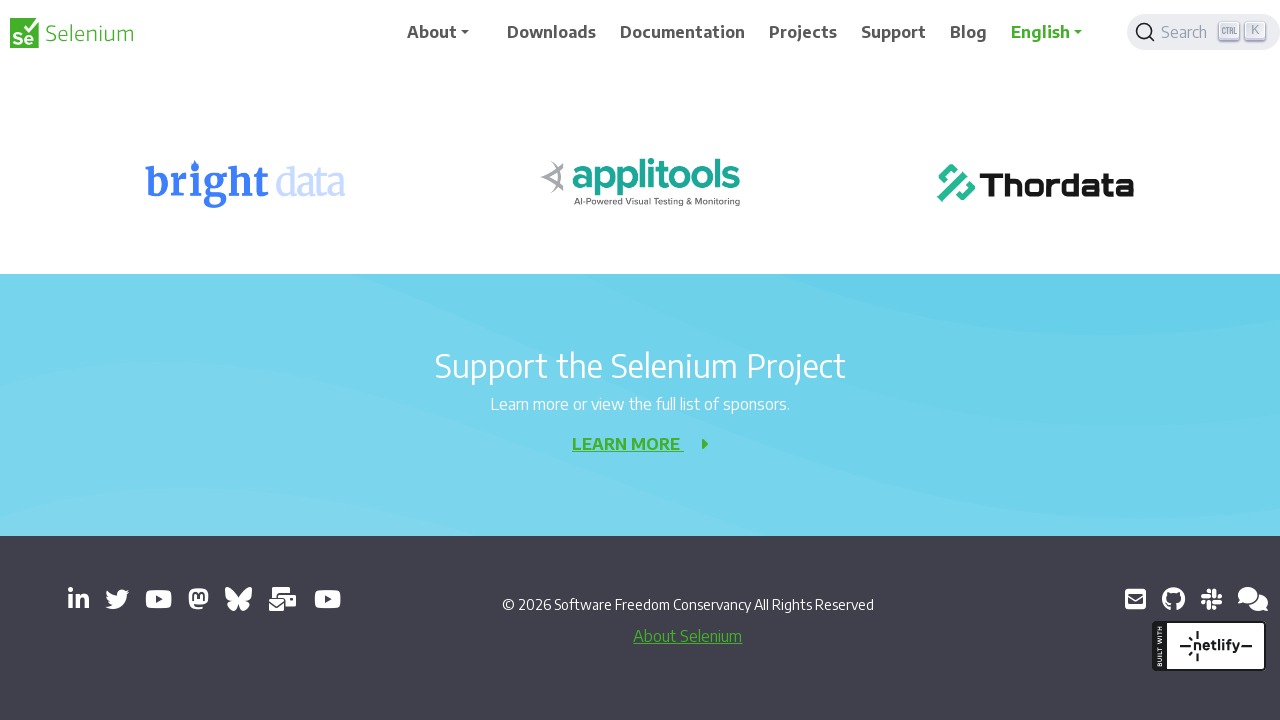

Scrolled down 1000px (iteration 6/9)
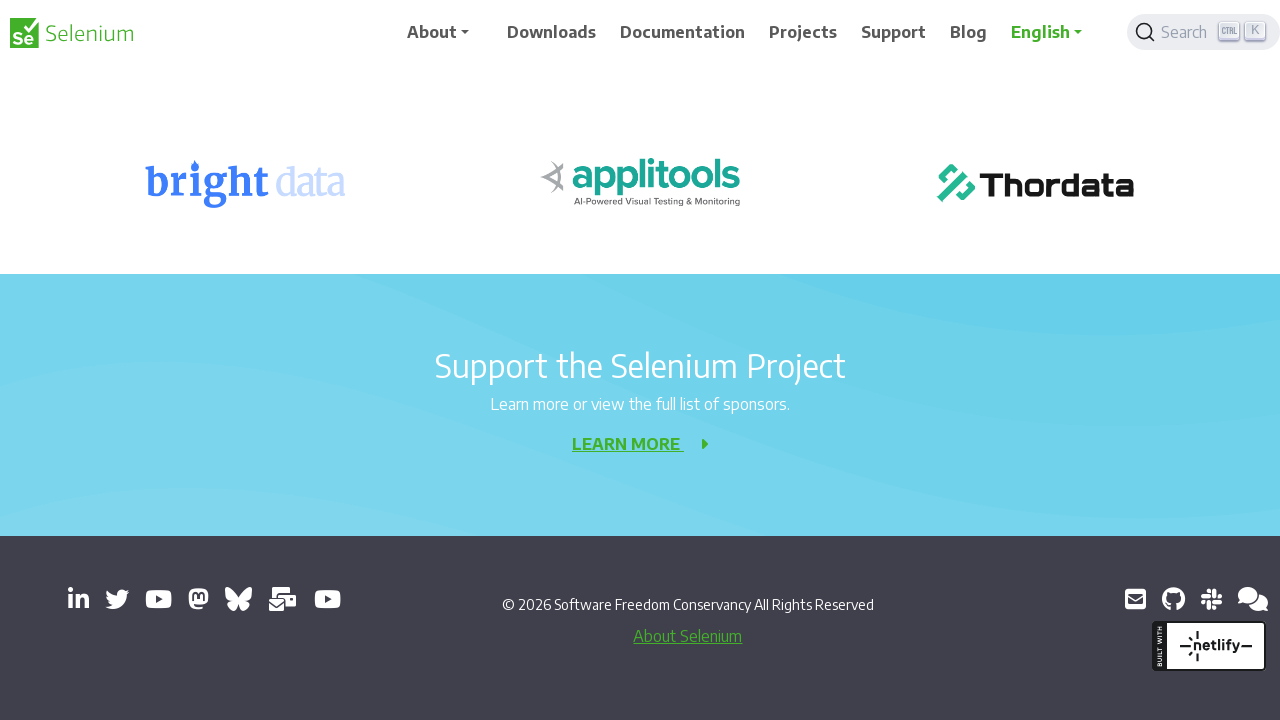

Waited 3 seconds after scrolling down (iteration 6/9)
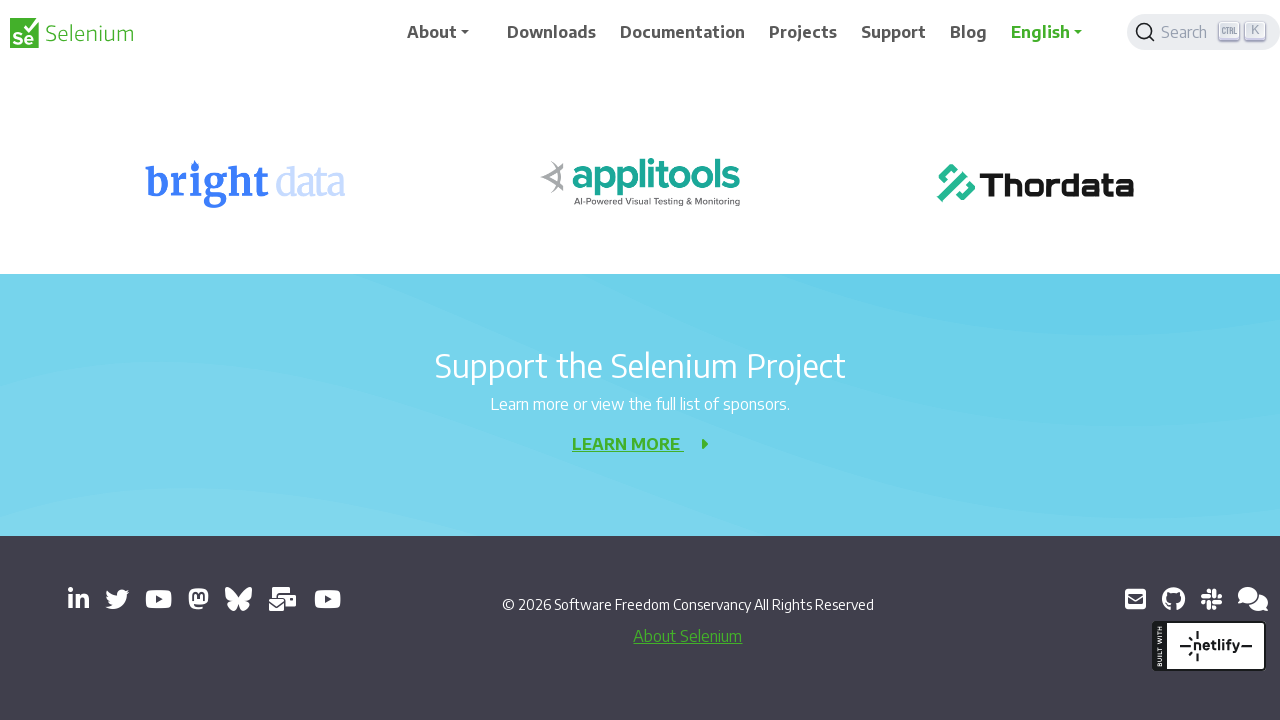

Scrolled down 1000px (iteration 7/9)
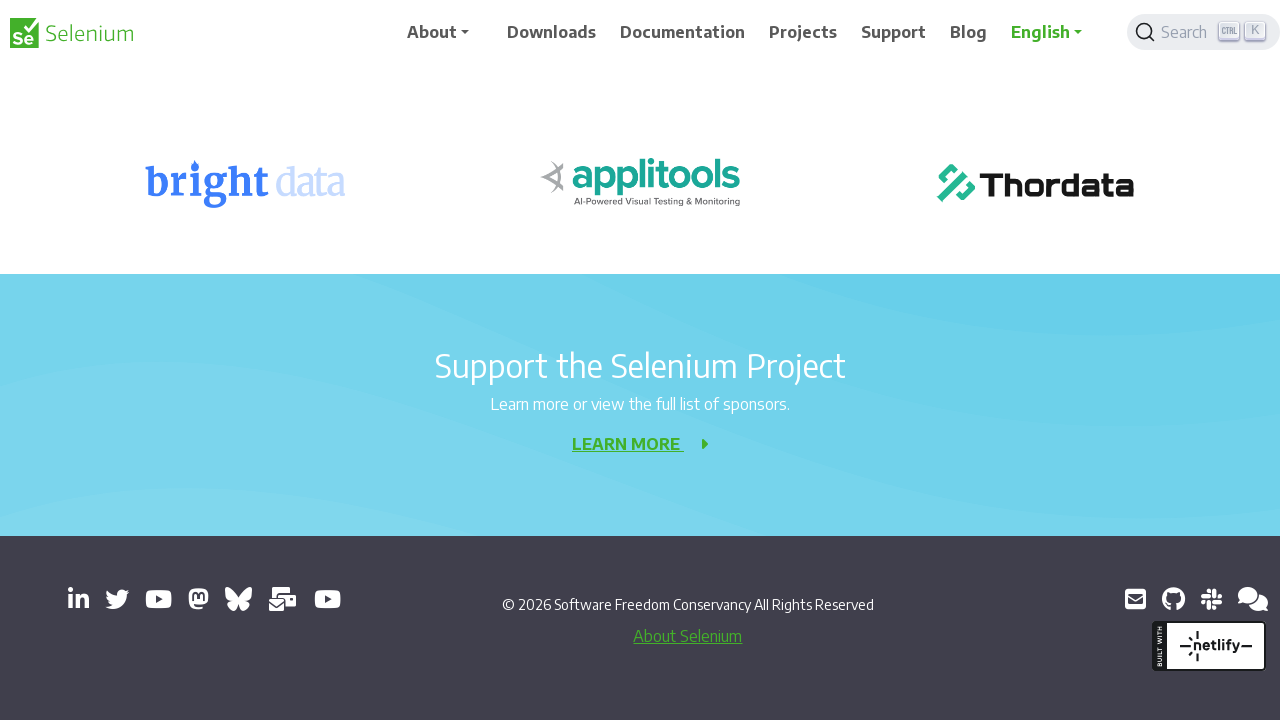

Waited 3 seconds after scrolling down (iteration 7/9)
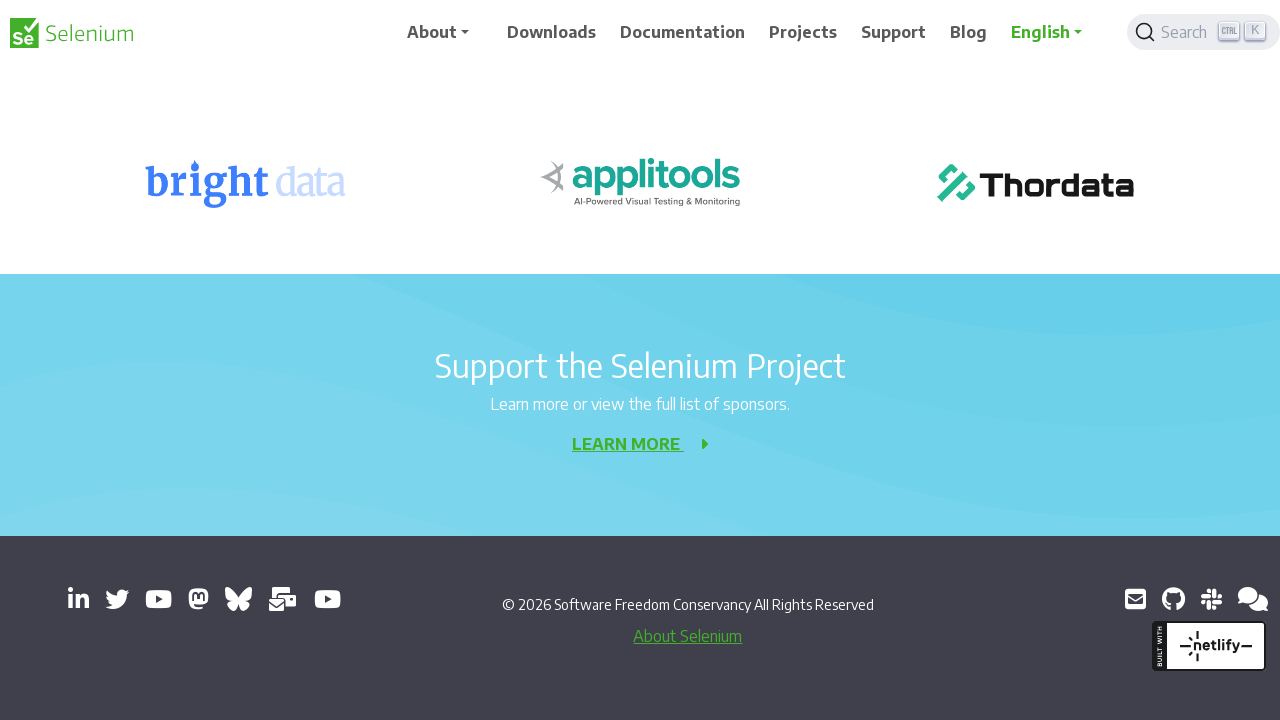

Scrolled down 1000px (iteration 8/9)
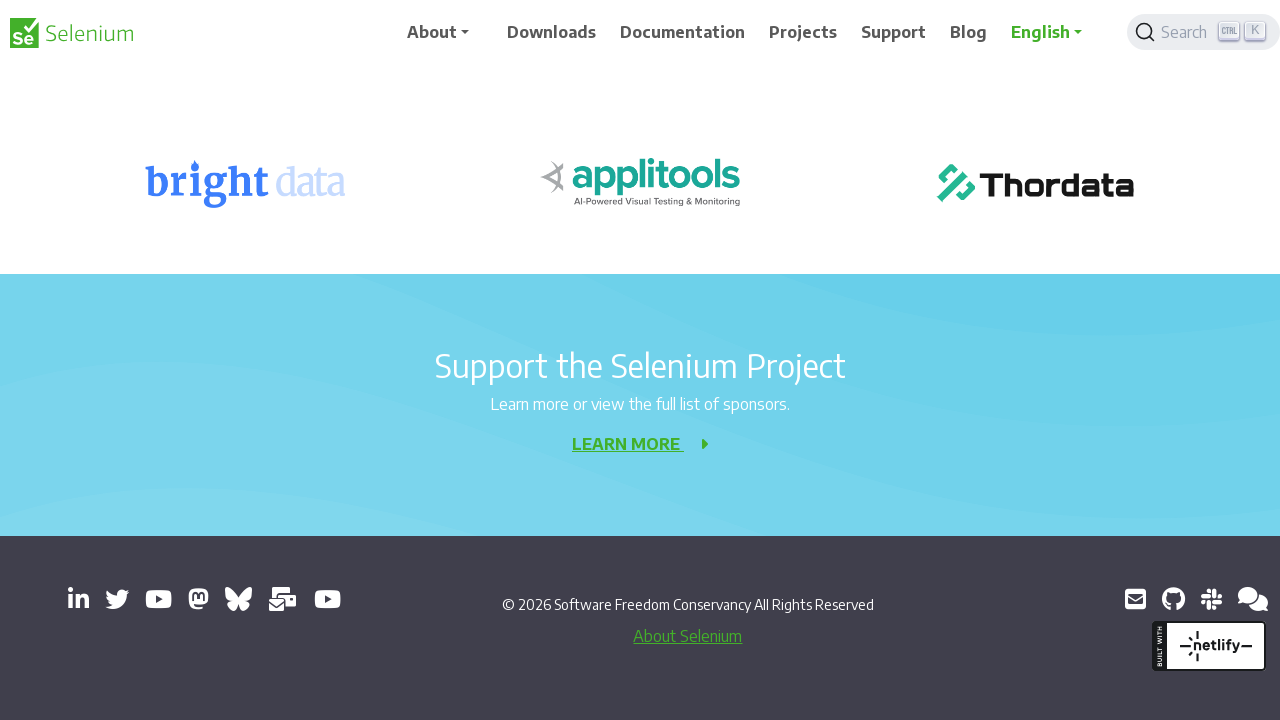

Waited 3 seconds after scrolling down (iteration 8/9)
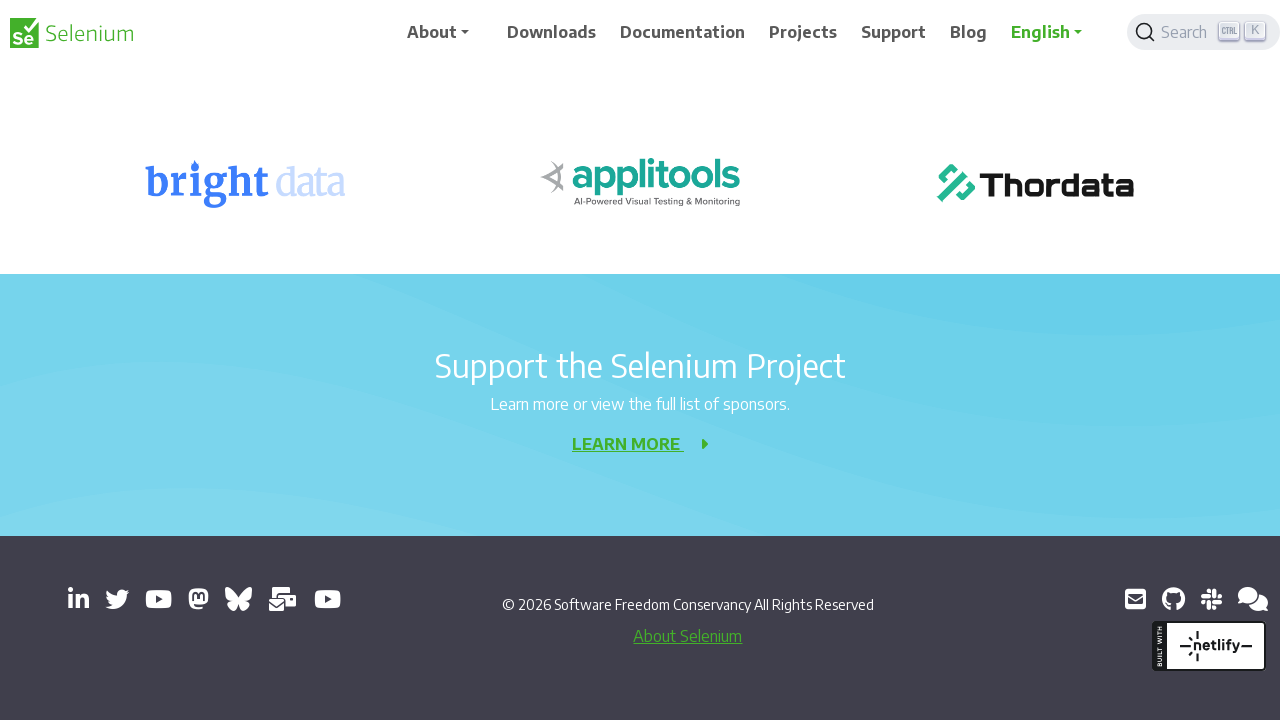

Scrolled down 1000px (iteration 9/9)
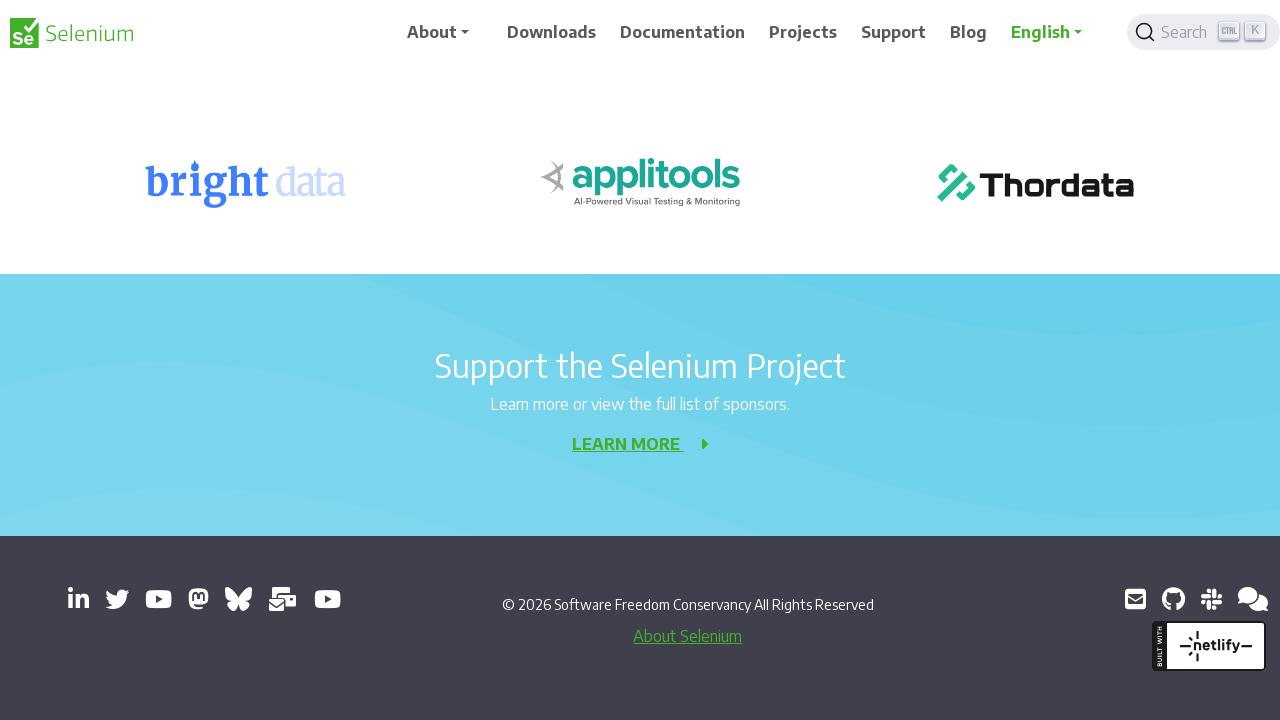

Waited 3 seconds after scrolling down (iteration 9/9)
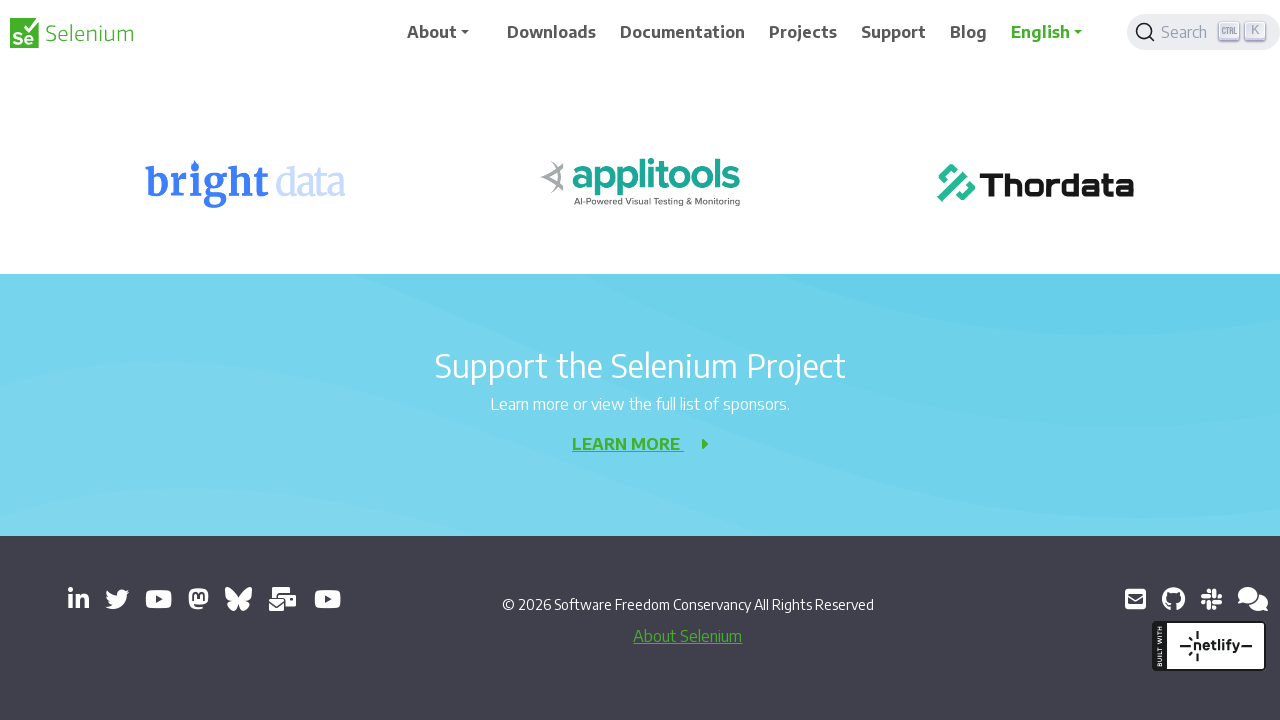

Scrolled up 1000px (iteration 1/9)
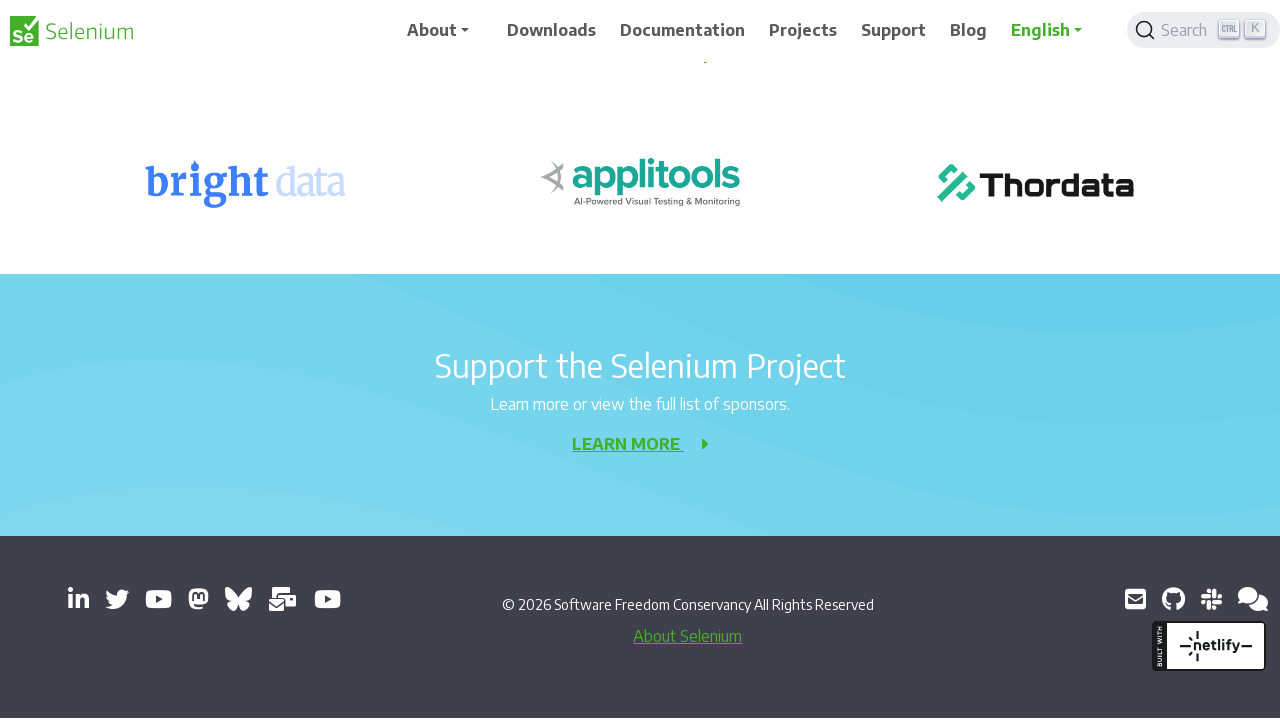

Waited 3 seconds after scrolling up (iteration 1/9)
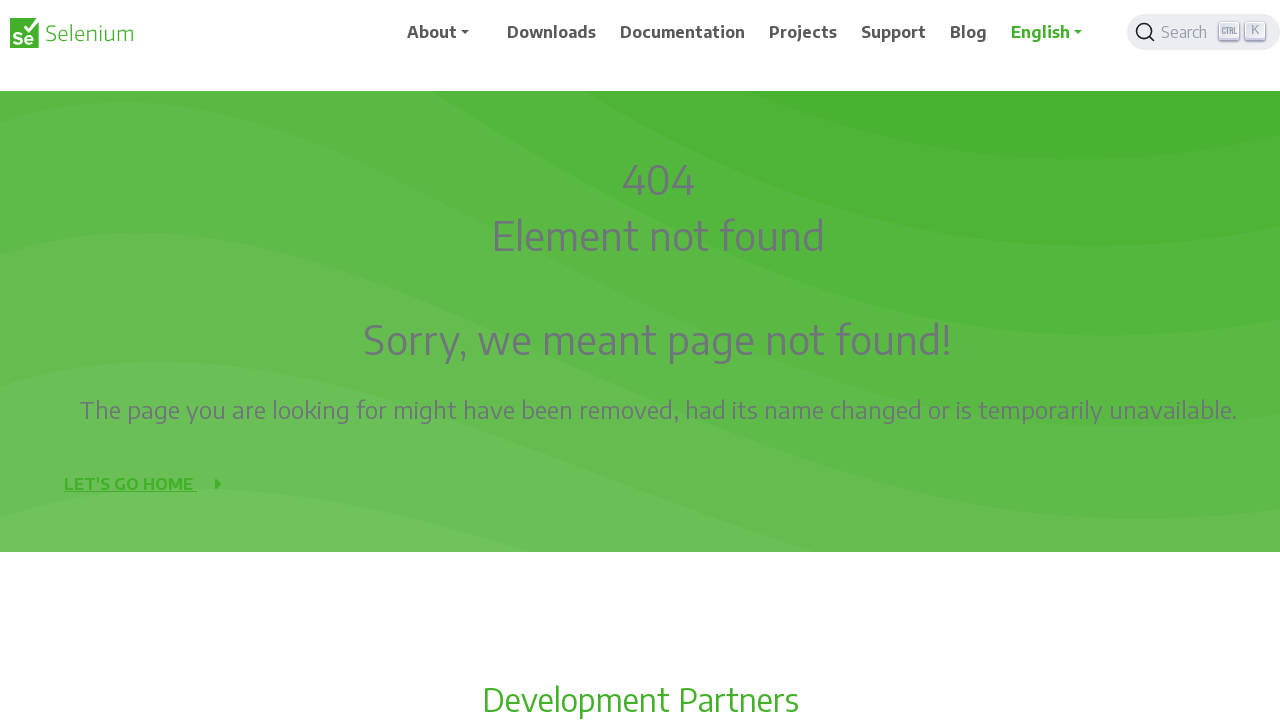

Scrolled up 1000px (iteration 2/9)
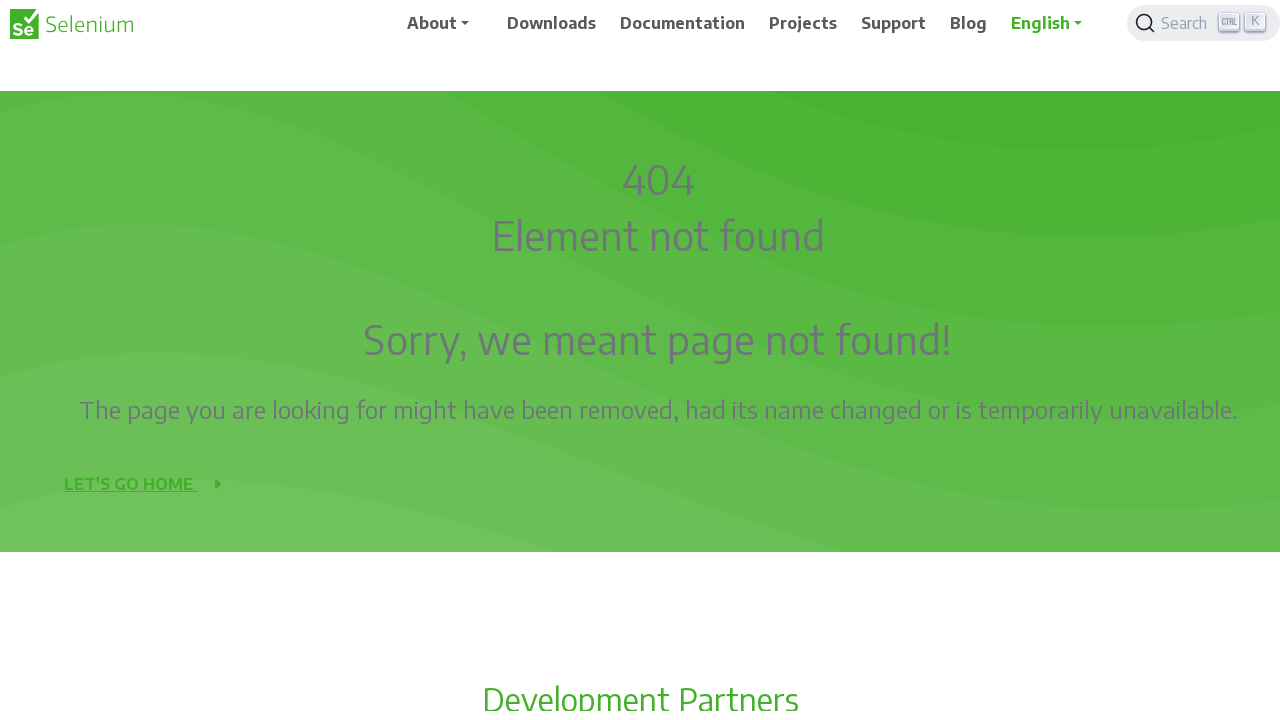

Waited 3 seconds after scrolling up (iteration 2/9)
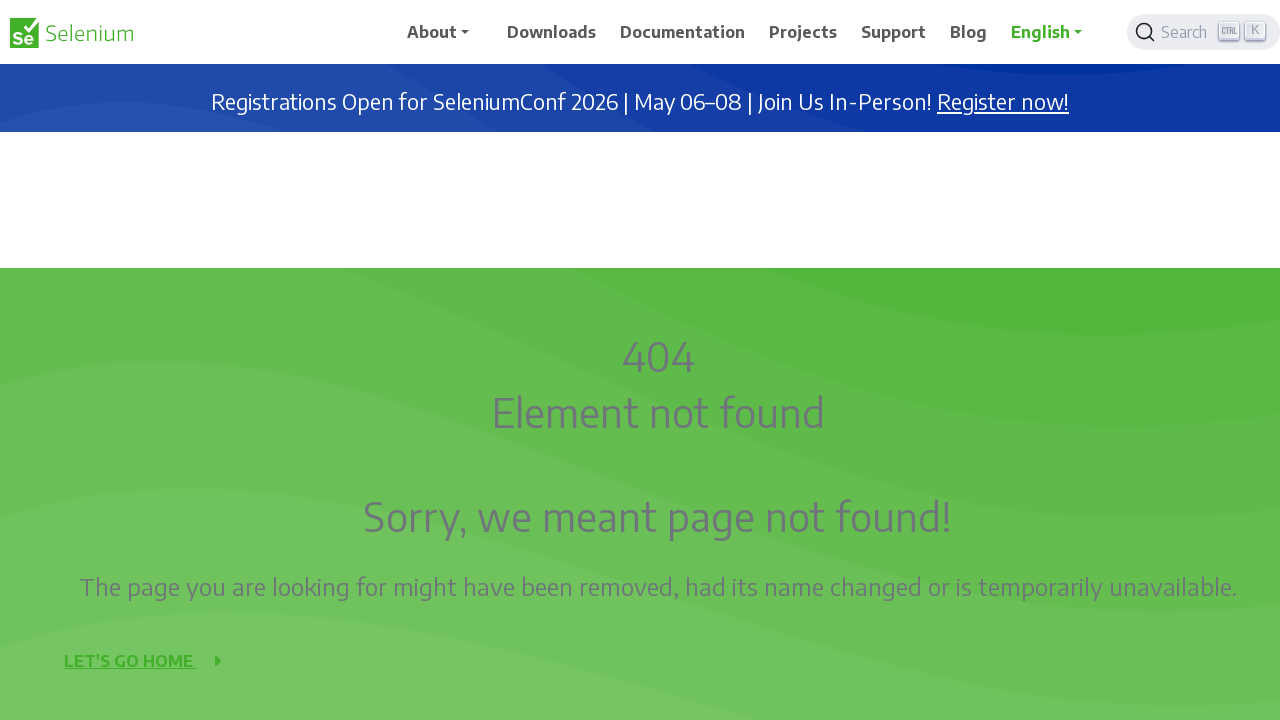

Scrolled up 1000px (iteration 3/9)
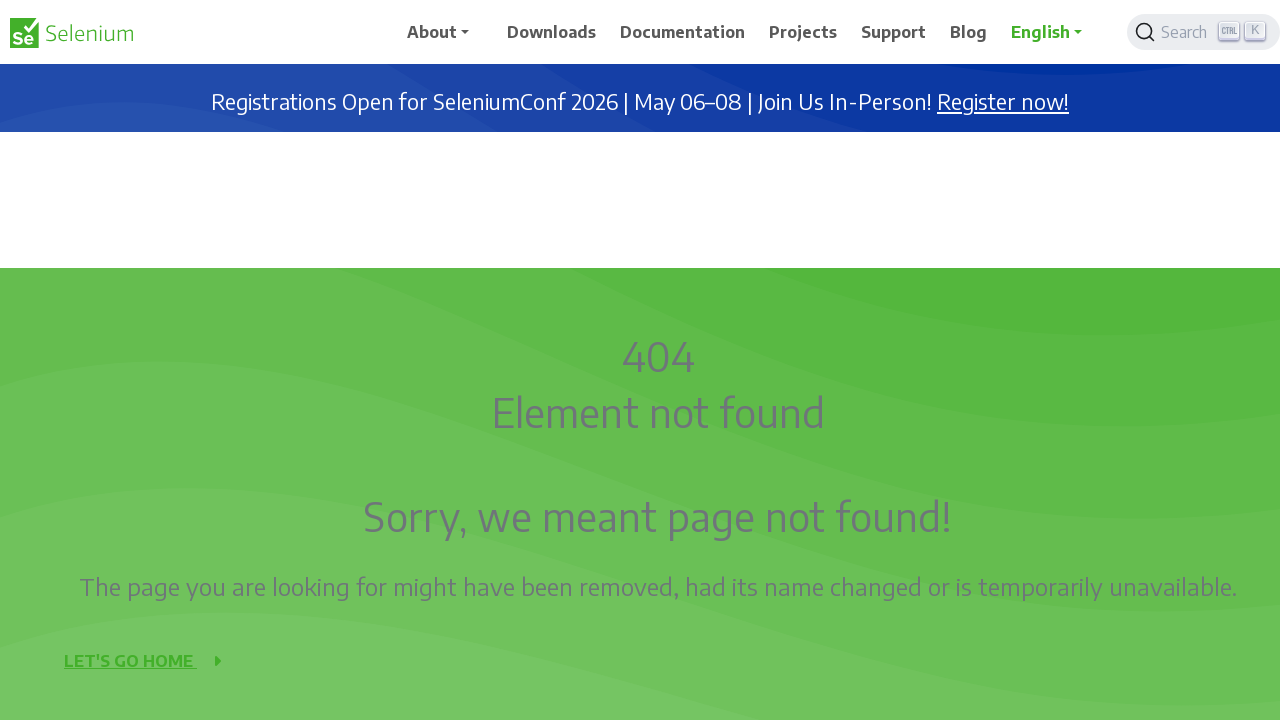

Waited 3 seconds after scrolling up (iteration 3/9)
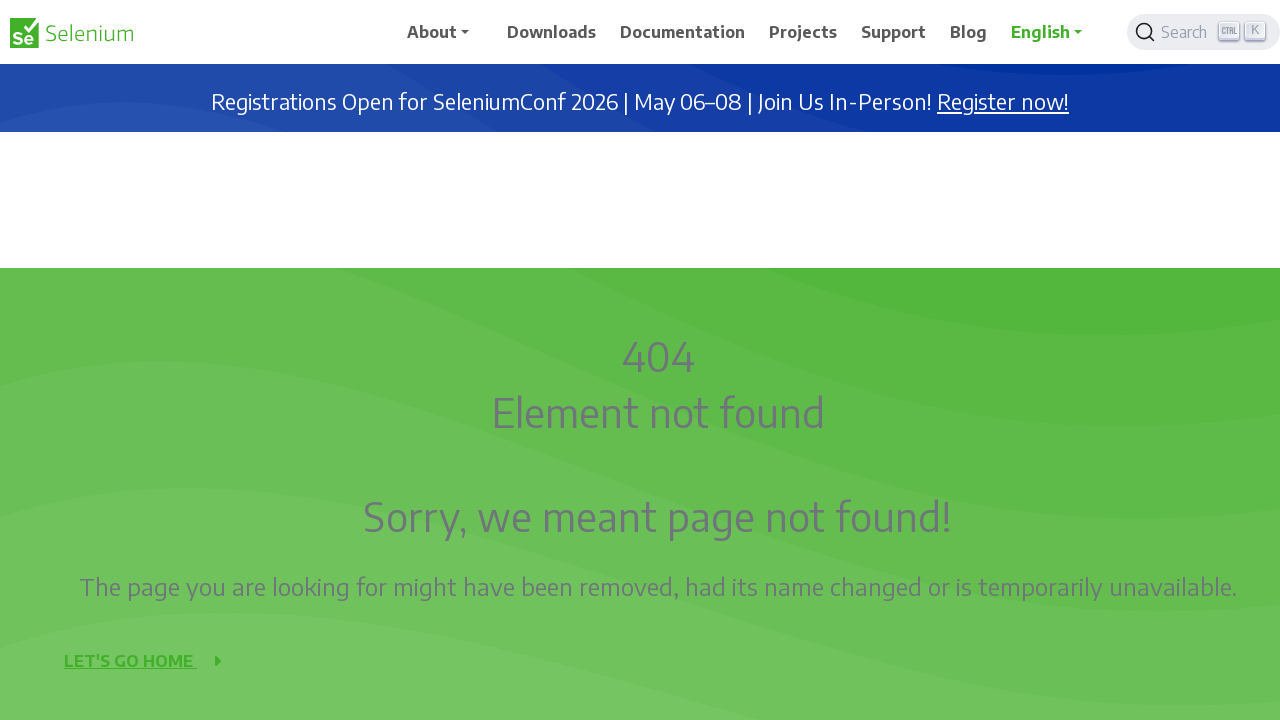

Scrolled up 1000px (iteration 4/9)
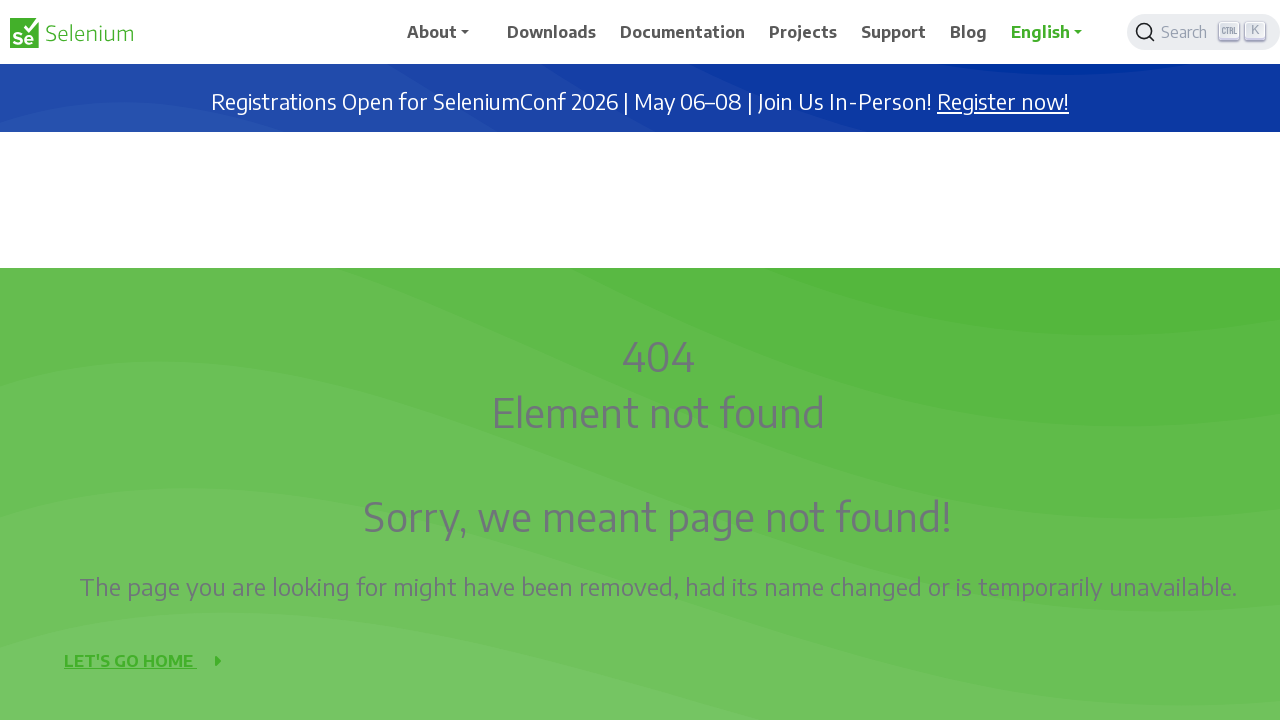

Waited 3 seconds after scrolling up (iteration 4/9)
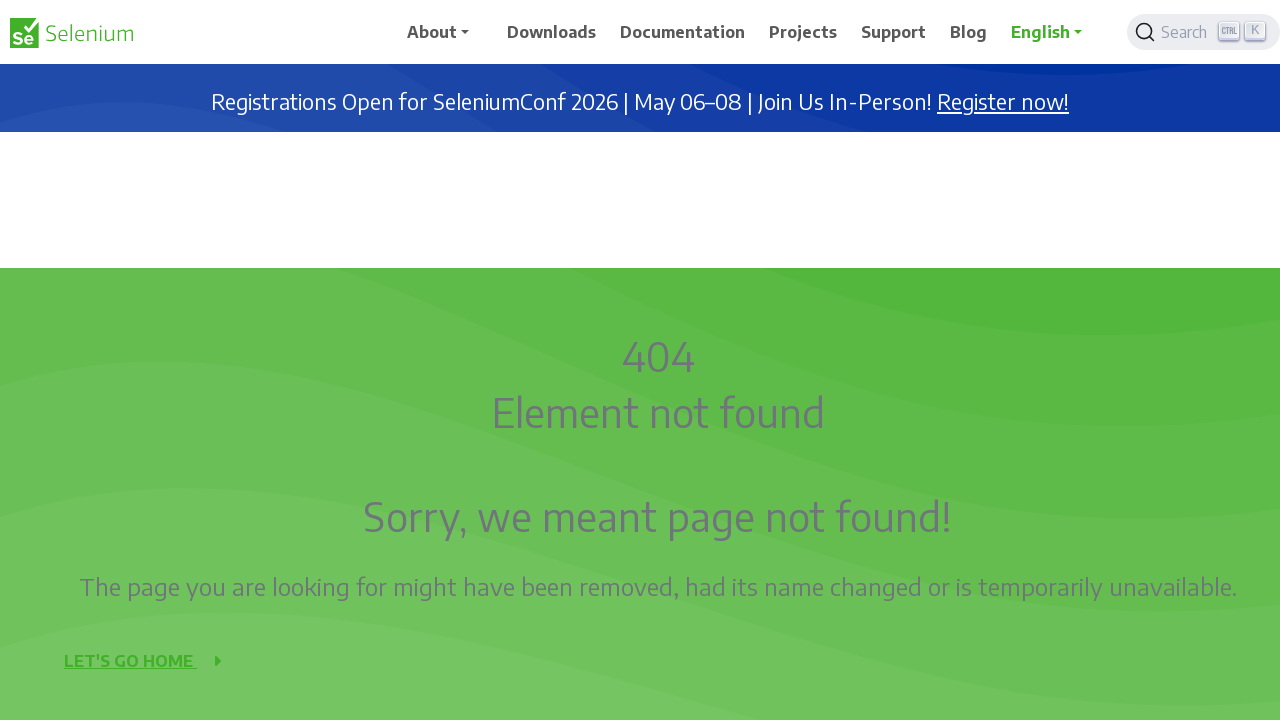

Scrolled up 1000px (iteration 5/9)
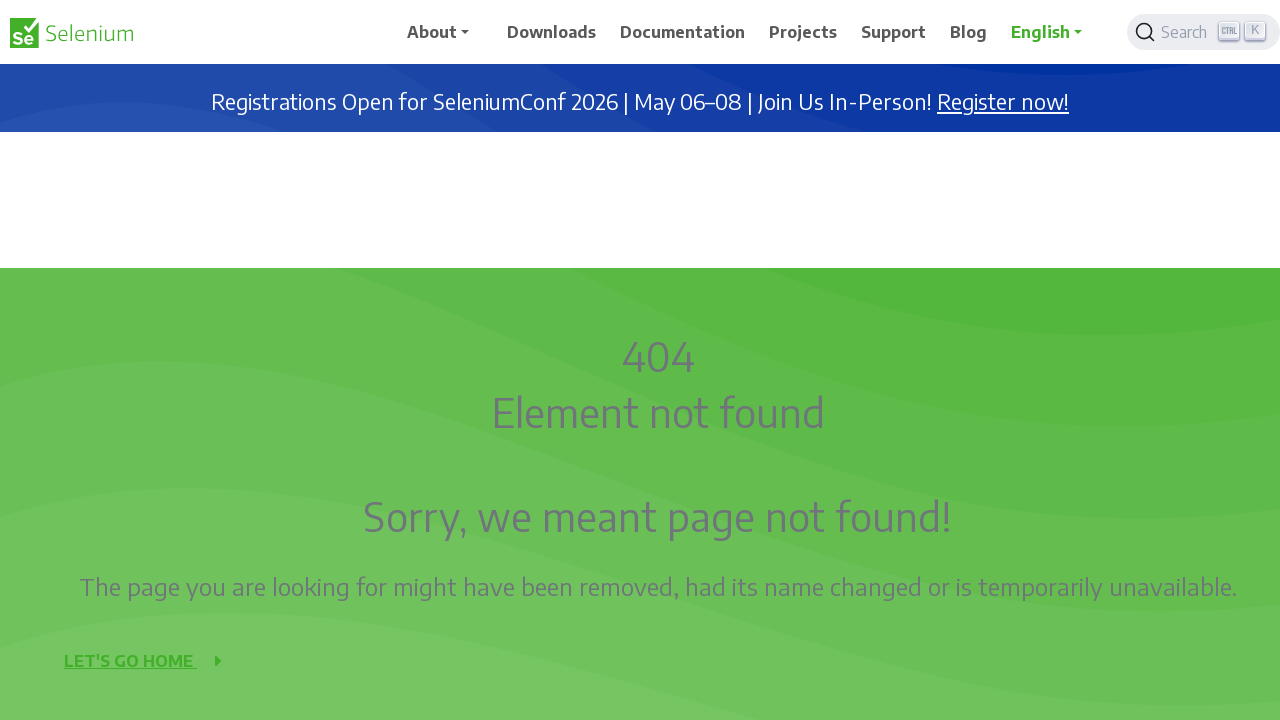

Waited 3 seconds after scrolling up (iteration 5/9)
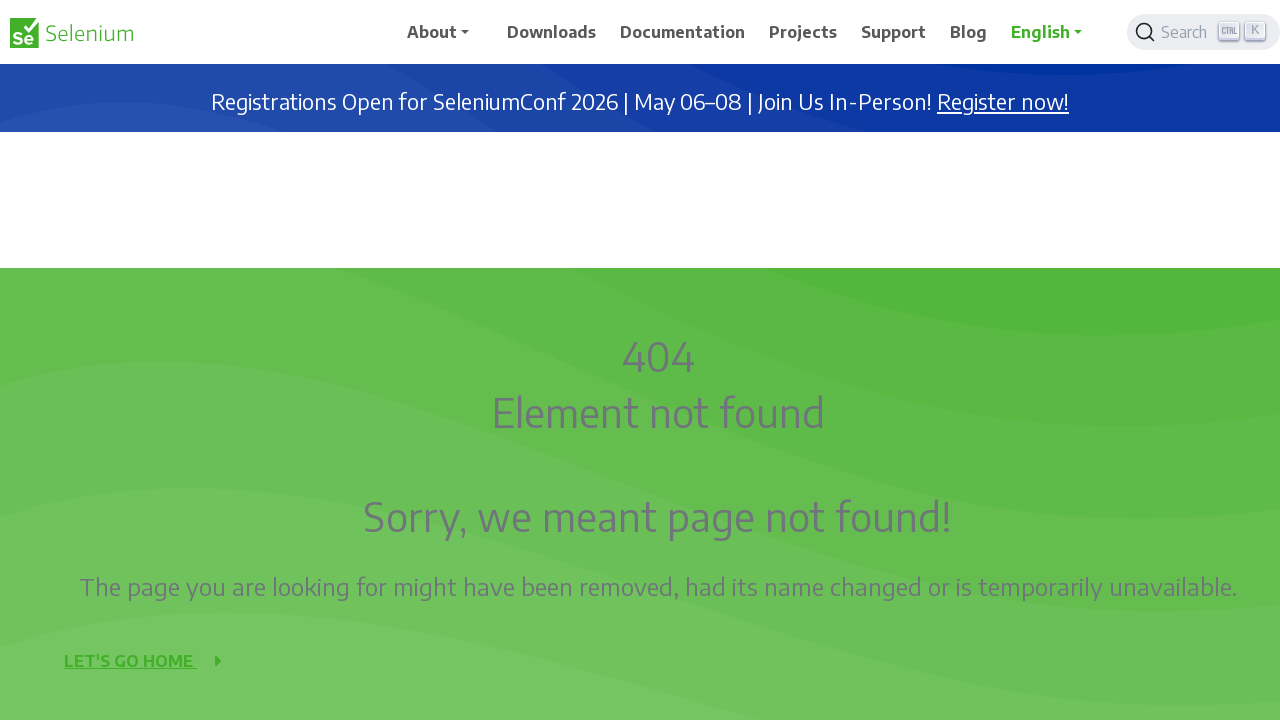

Scrolled up 1000px (iteration 6/9)
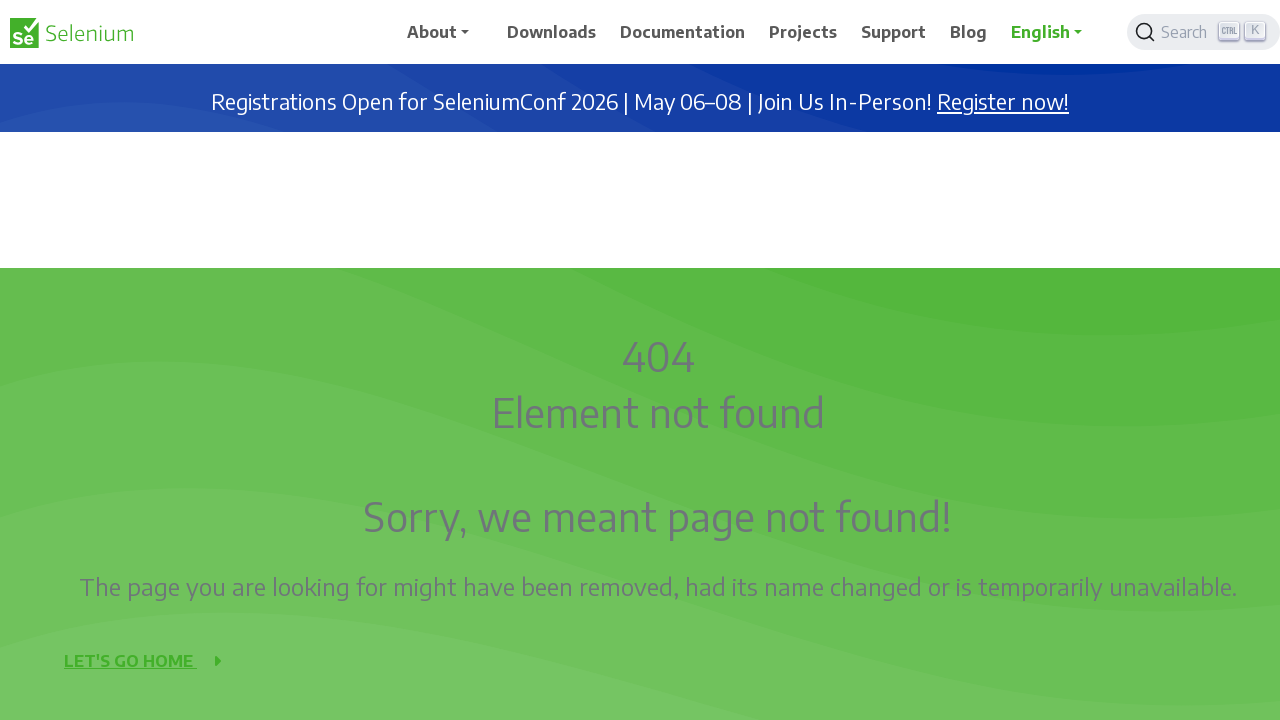

Waited 3 seconds after scrolling up (iteration 6/9)
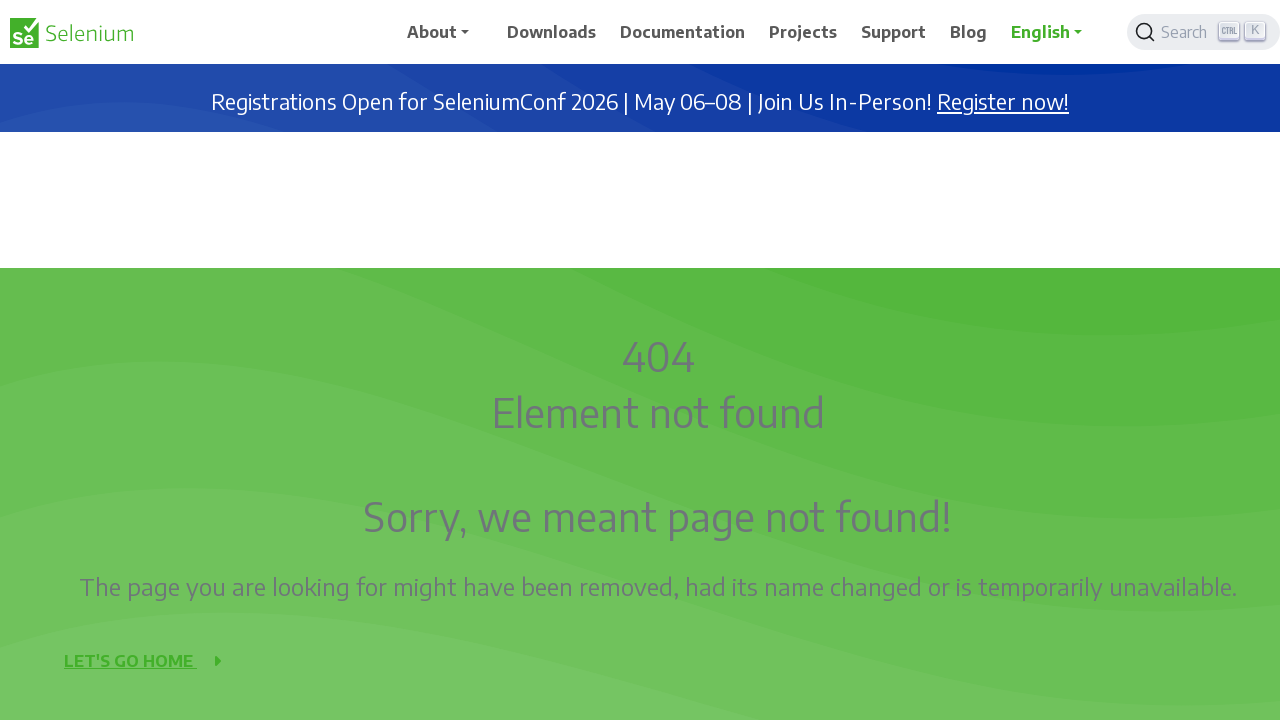

Scrolled up 1000px (iteration 7/9)
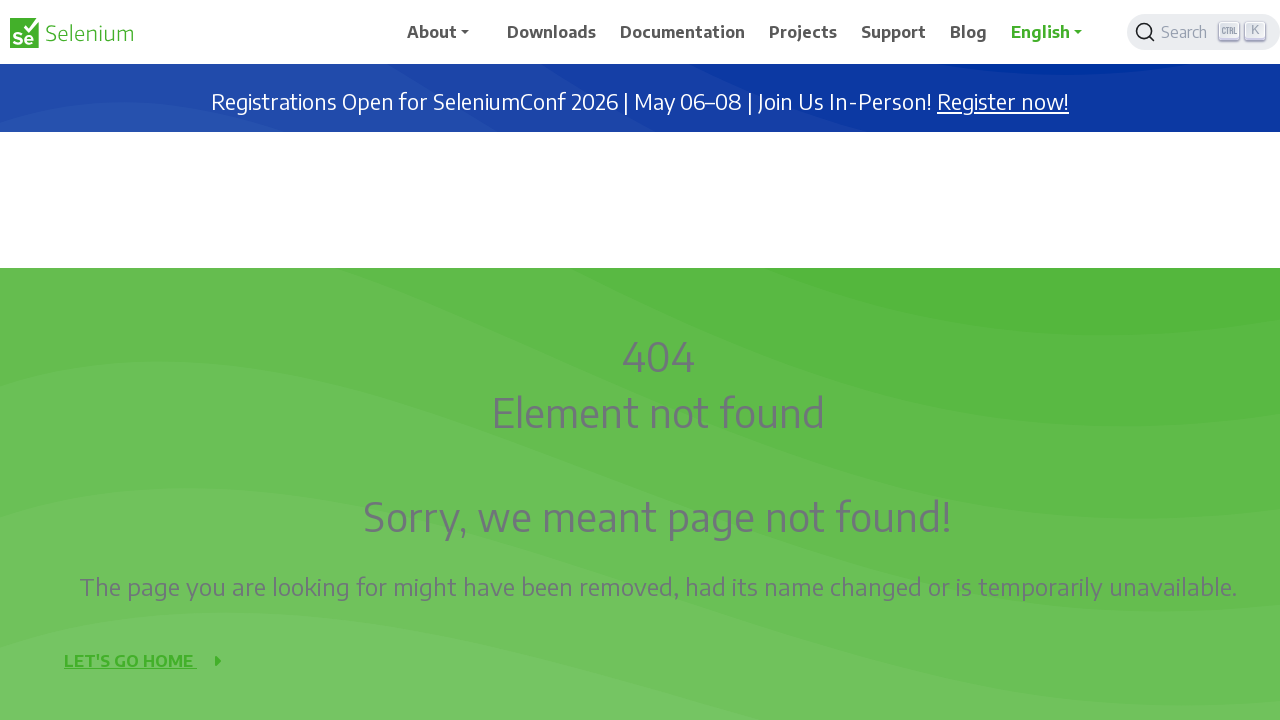

Waited 3 seconds after scrolling up (iteration 7/9)
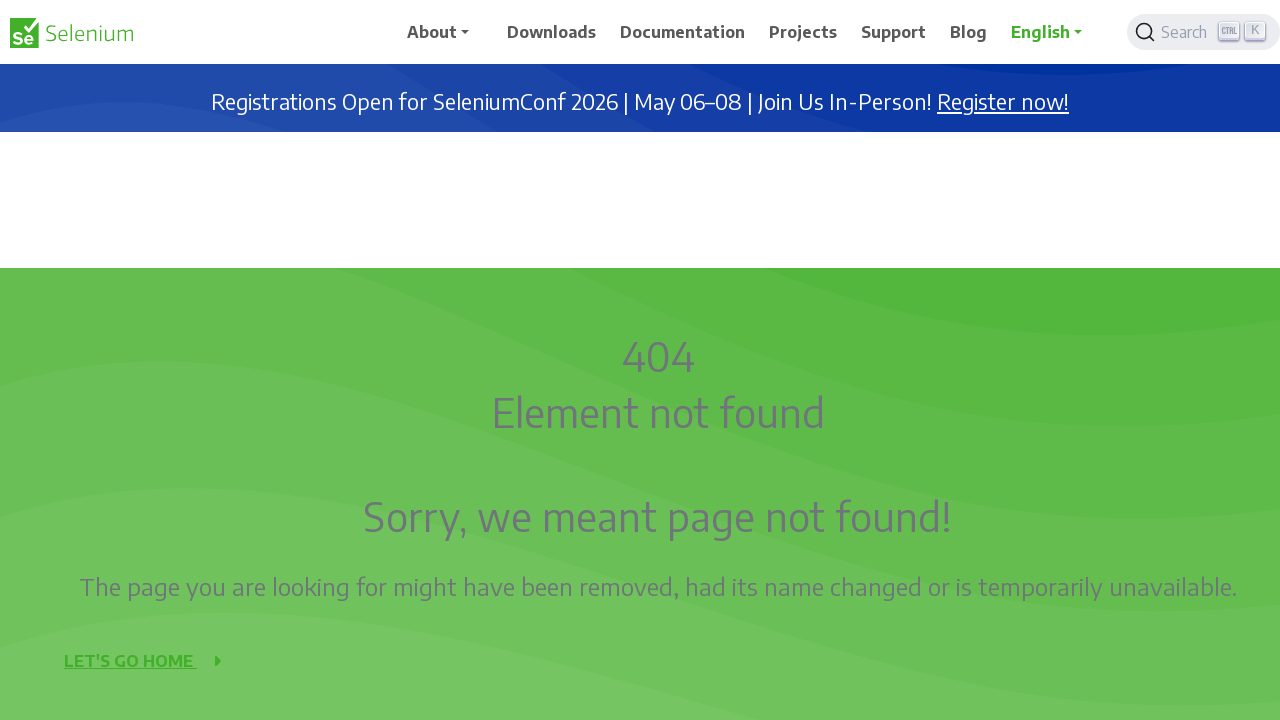

Scrolled up 1000px (iteration 8/9)
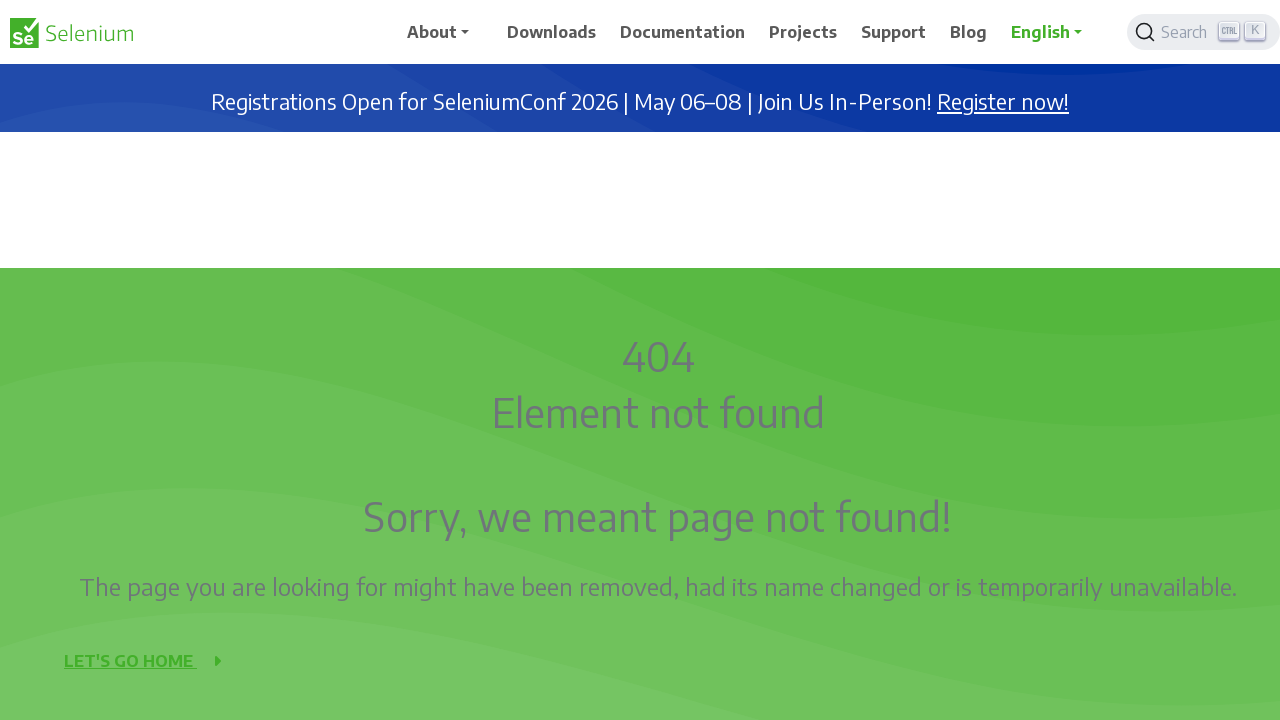

Waited 3 seconds after scrolling up (iteration 8/9)
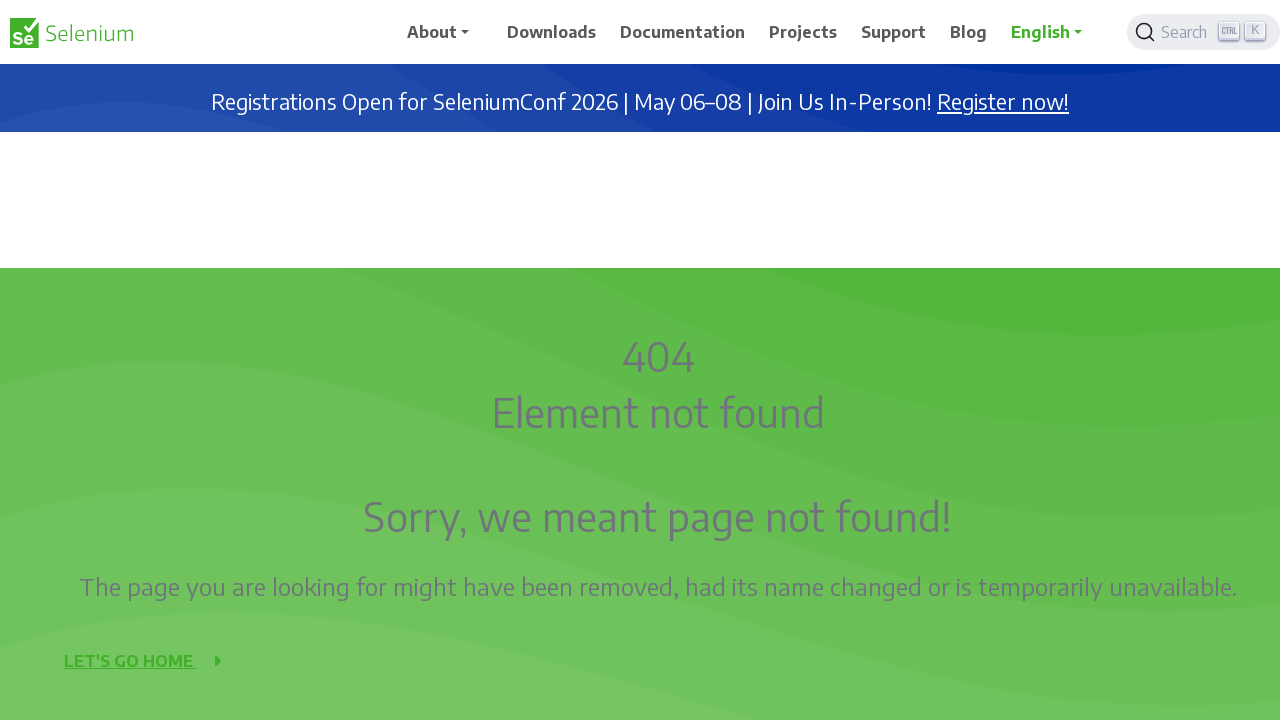

Scrolled up 1000px (iteration 9/9)
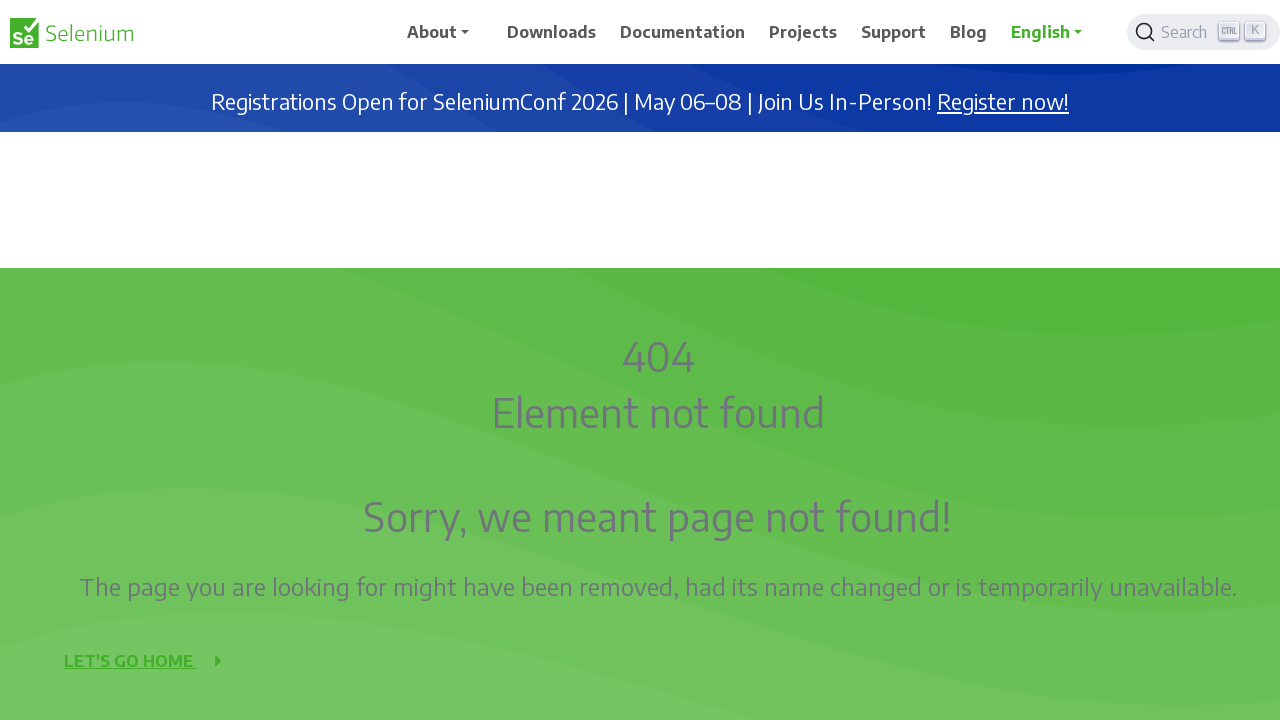

Waited 3 seconds after scrolling up (iteration 9/9)
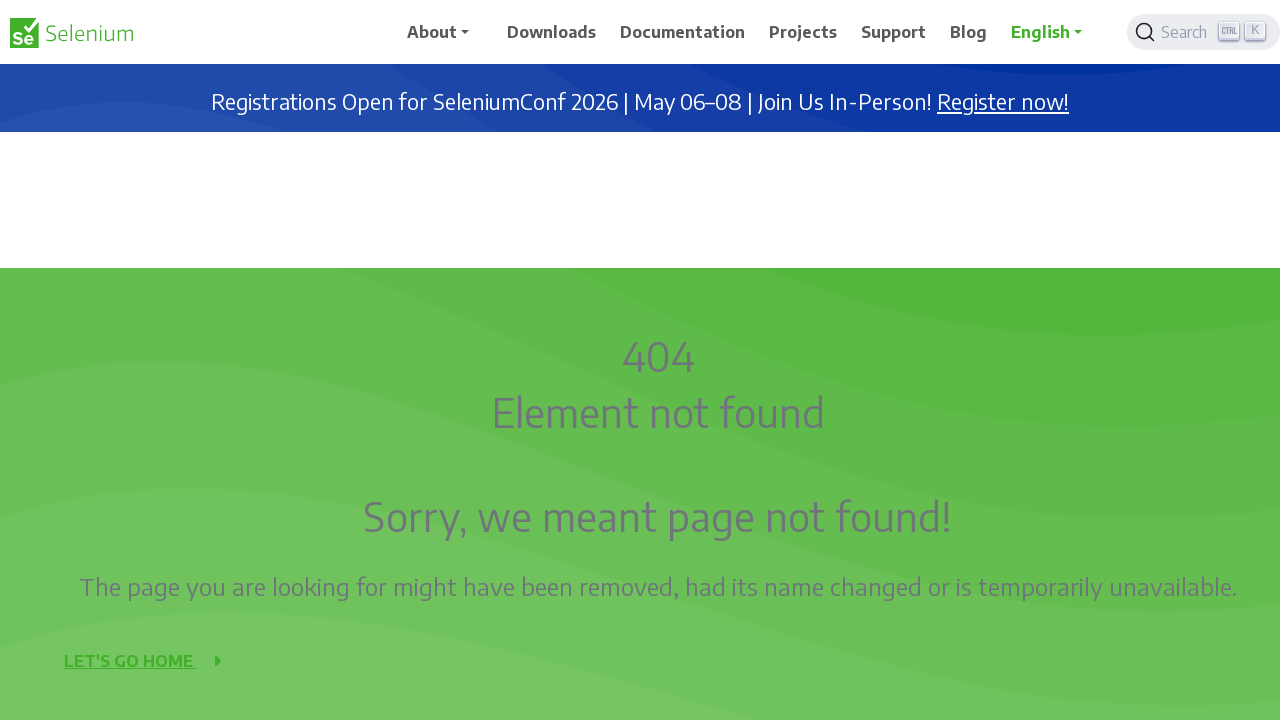

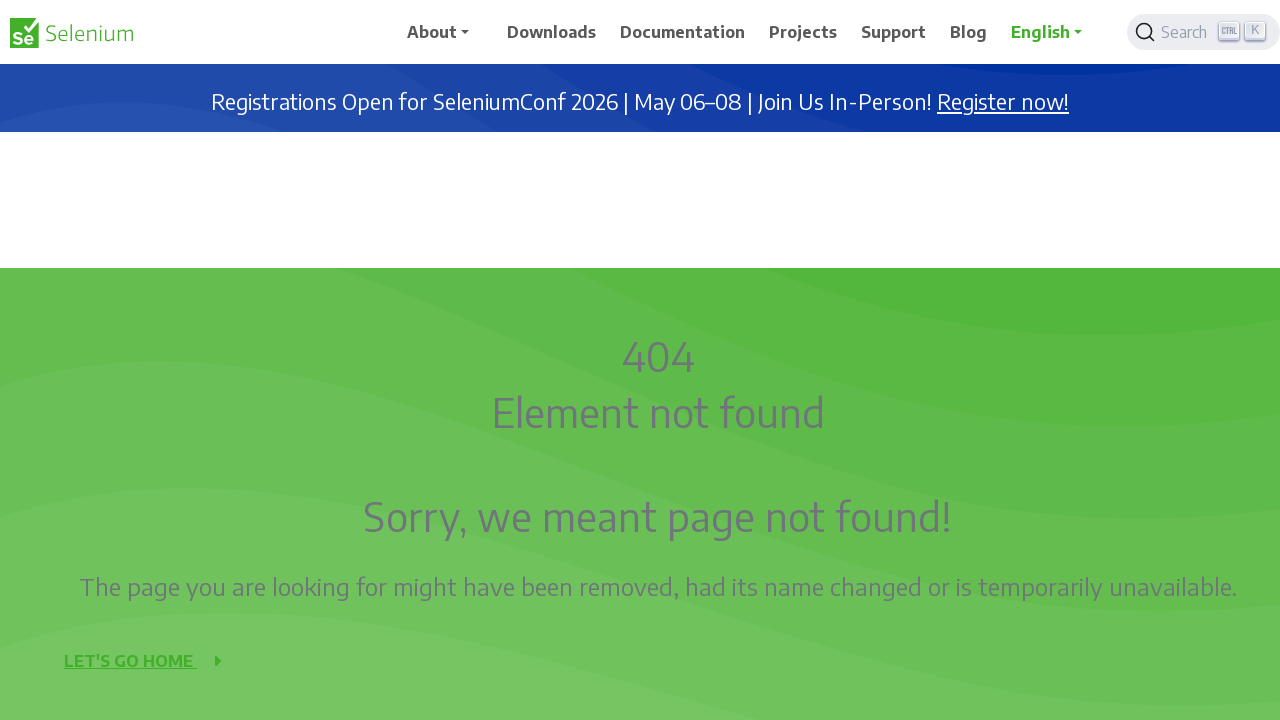